Tests a progress bar UI element by clicking the Start button, monitoring the progress until it reaches 75%, then clicking the Stop button

Starting URL: http://uitestingplayground.com/progressbar

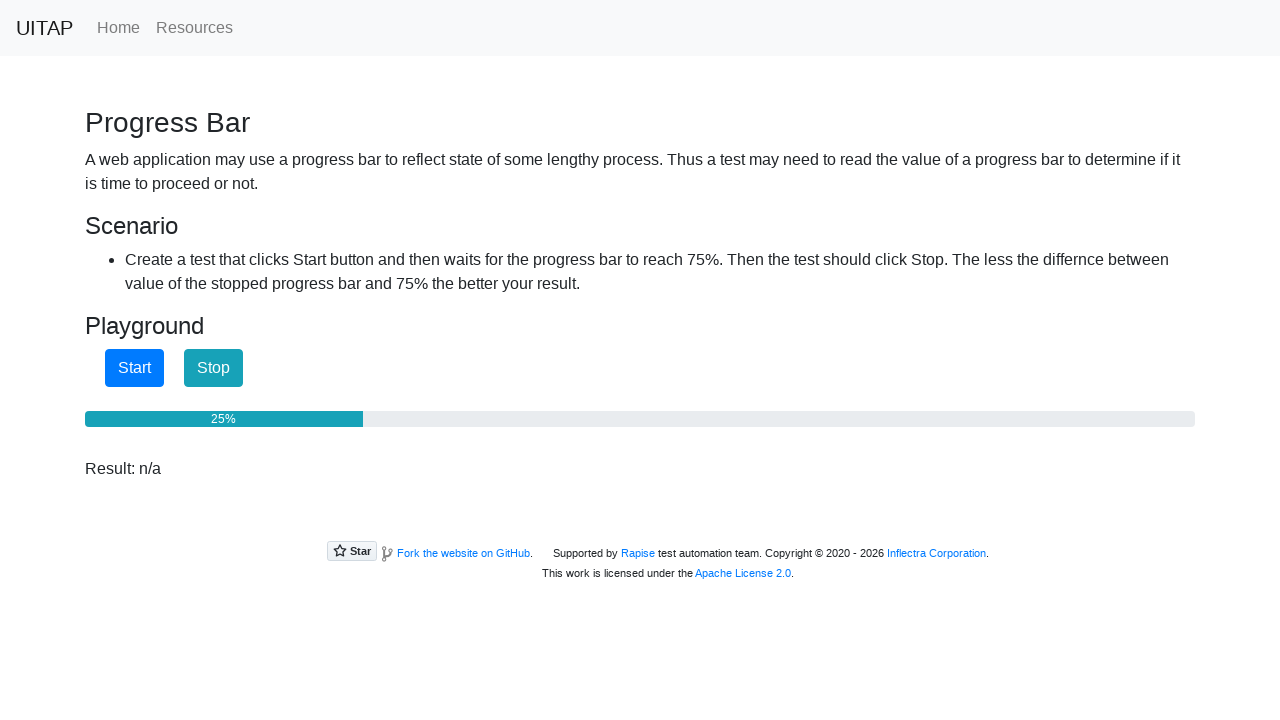

Navigated to progress bar test page
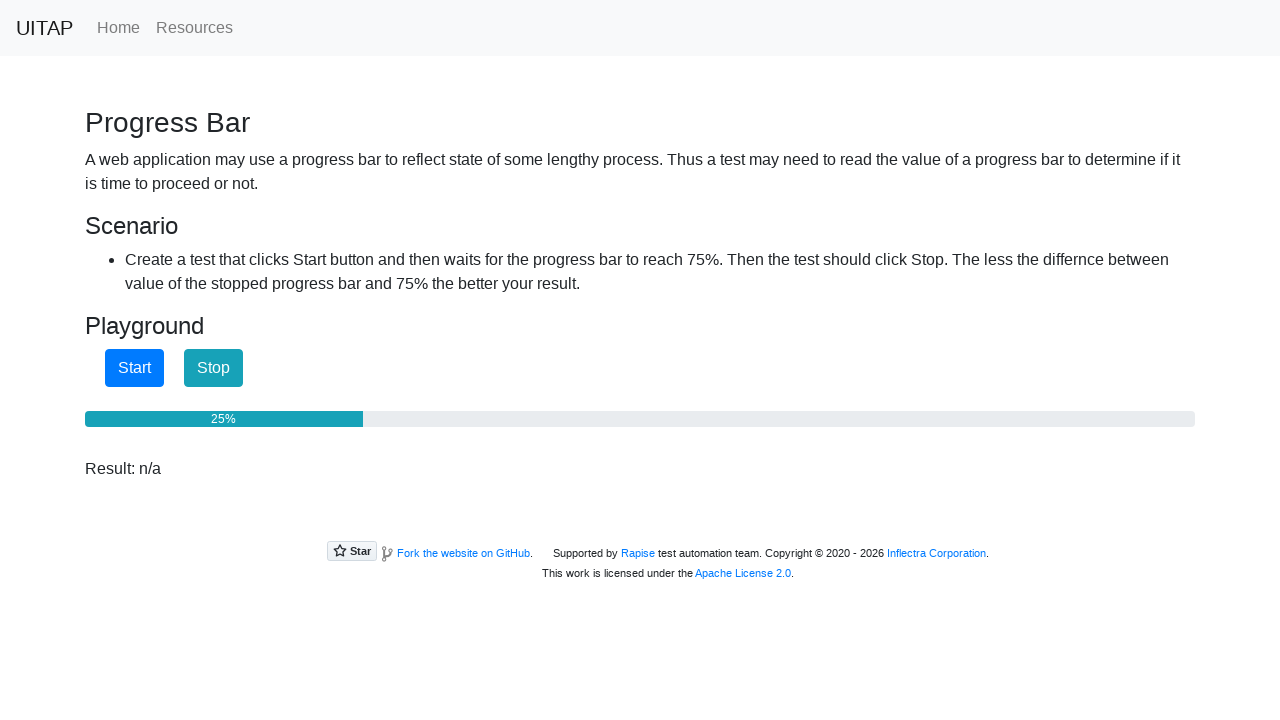

Located progress bar element
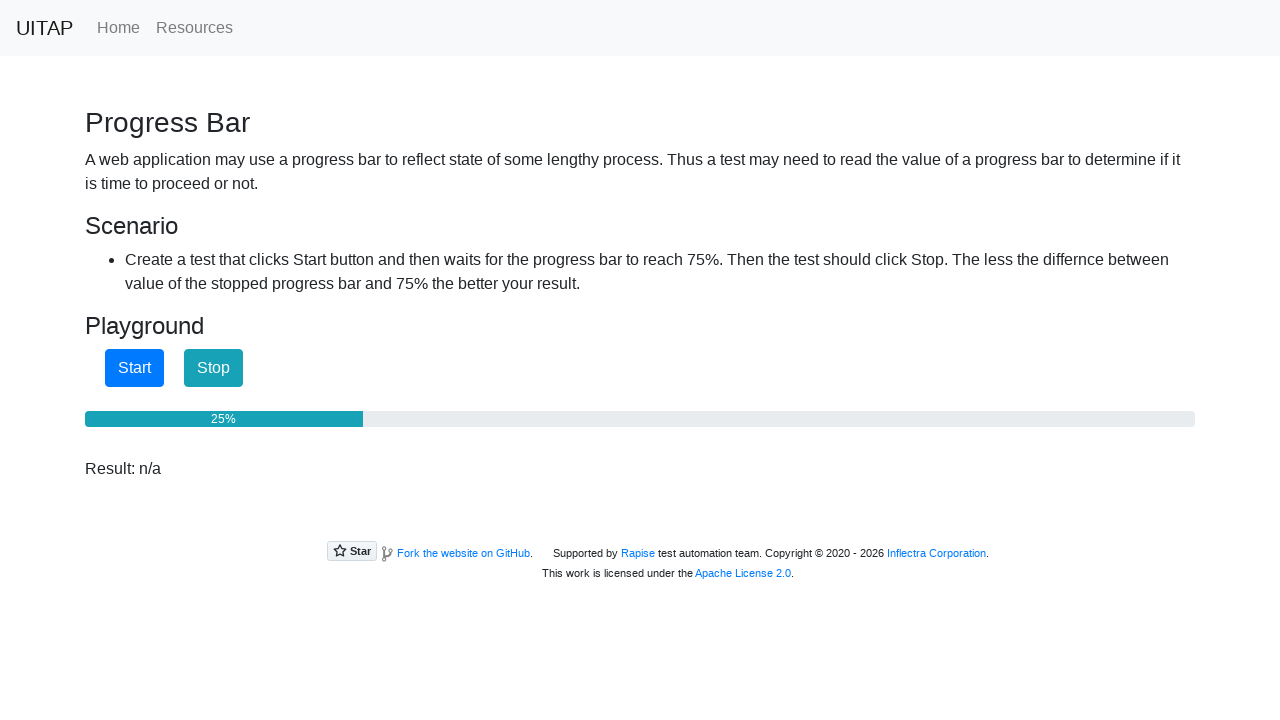

Located Start button
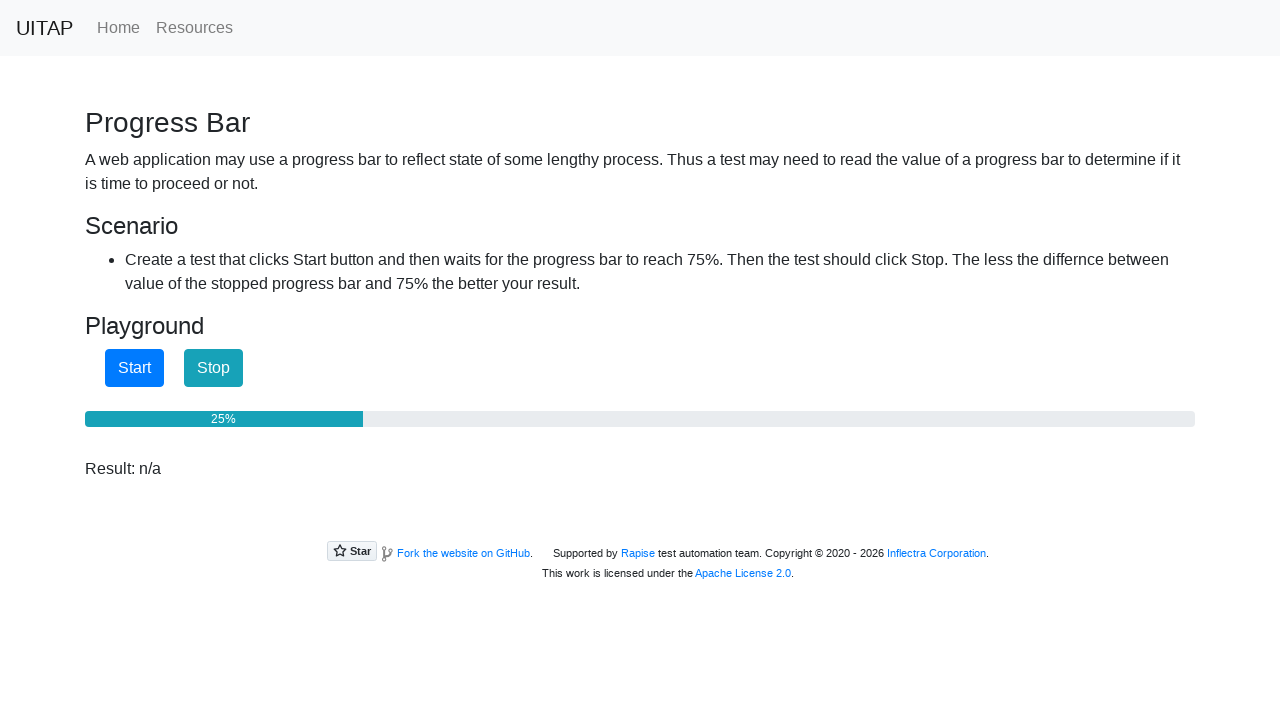

Located Stop button
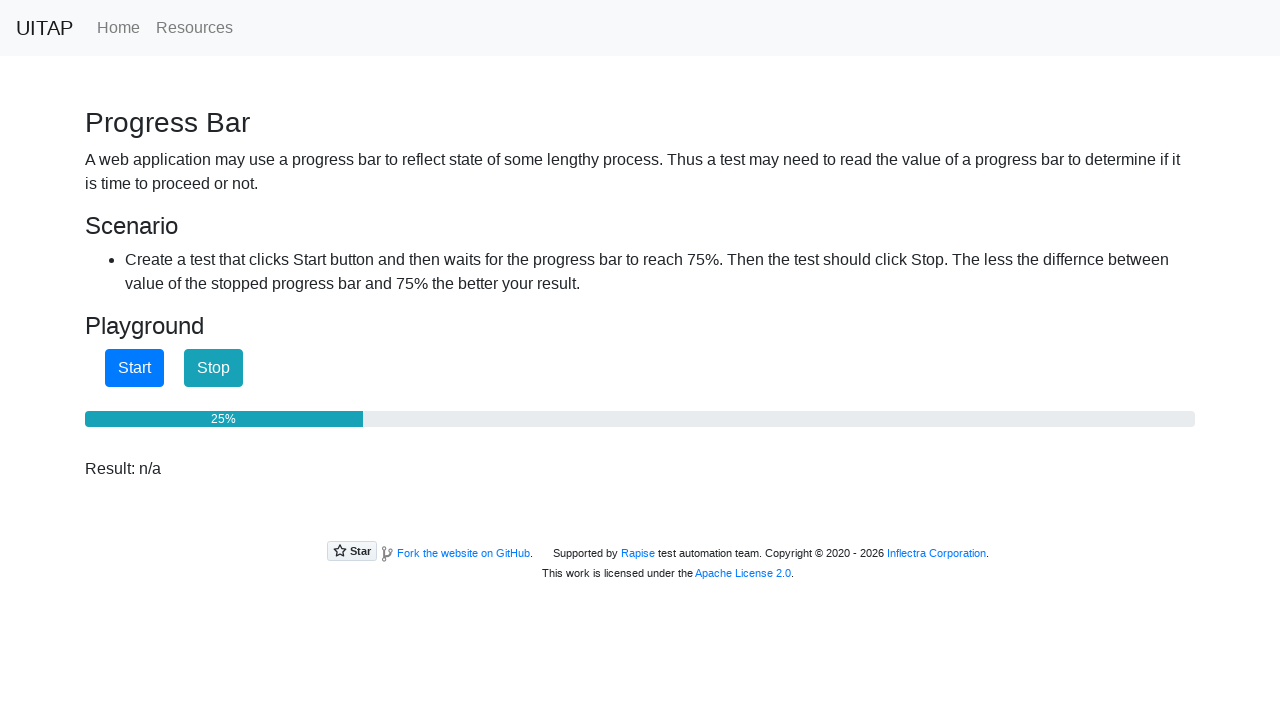

Clicked Start button to begin progress at (134, 368) on internal:role=button[name="Start"i]
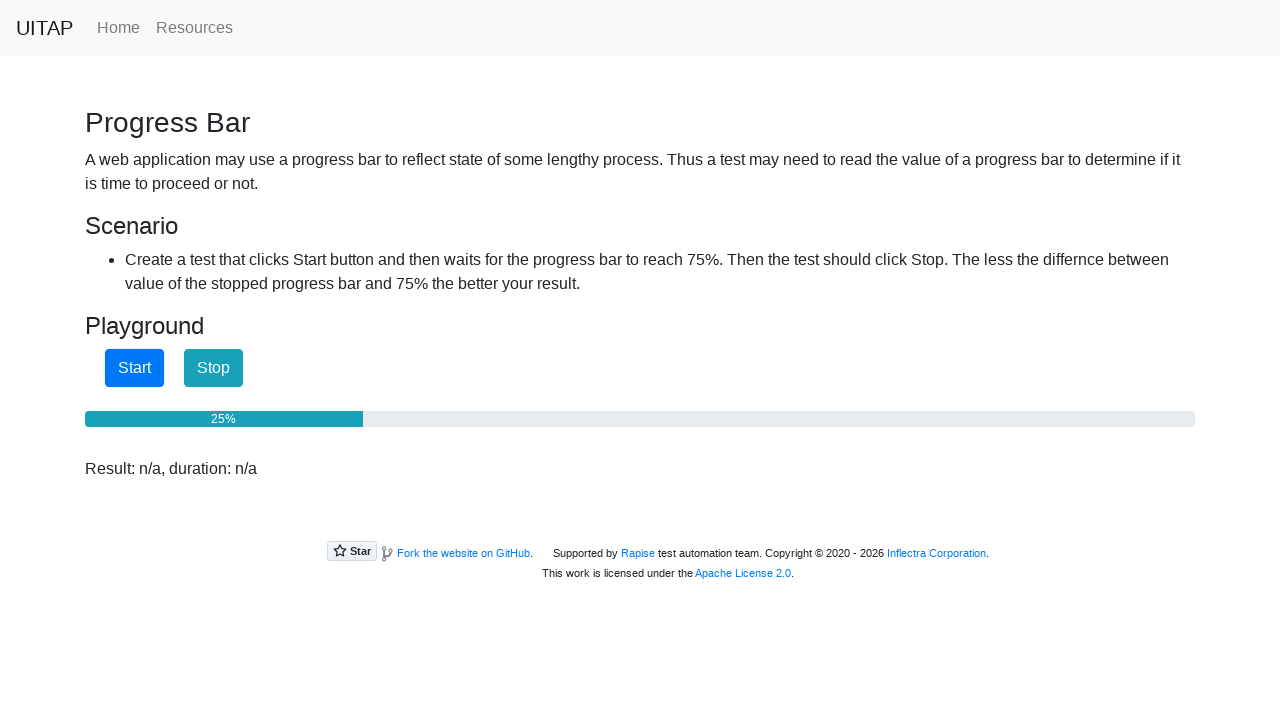

Checked progress bar value: 25%
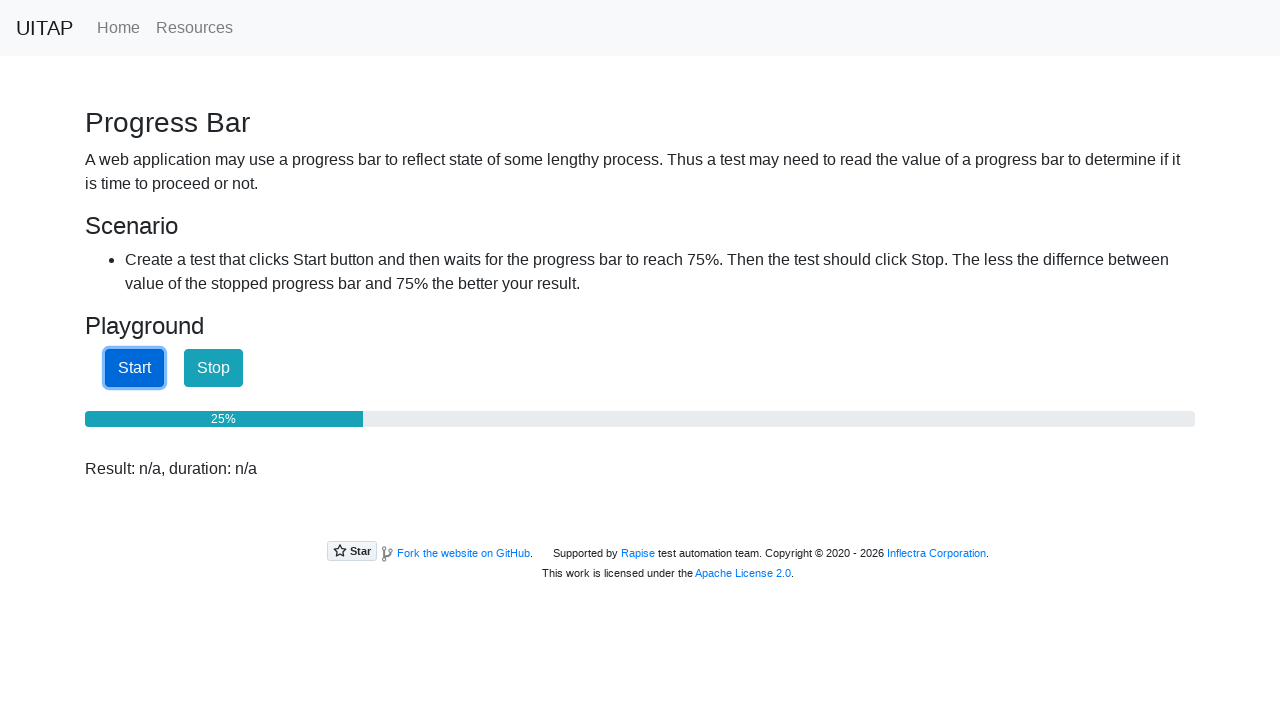

Checked progress bar value: 25%
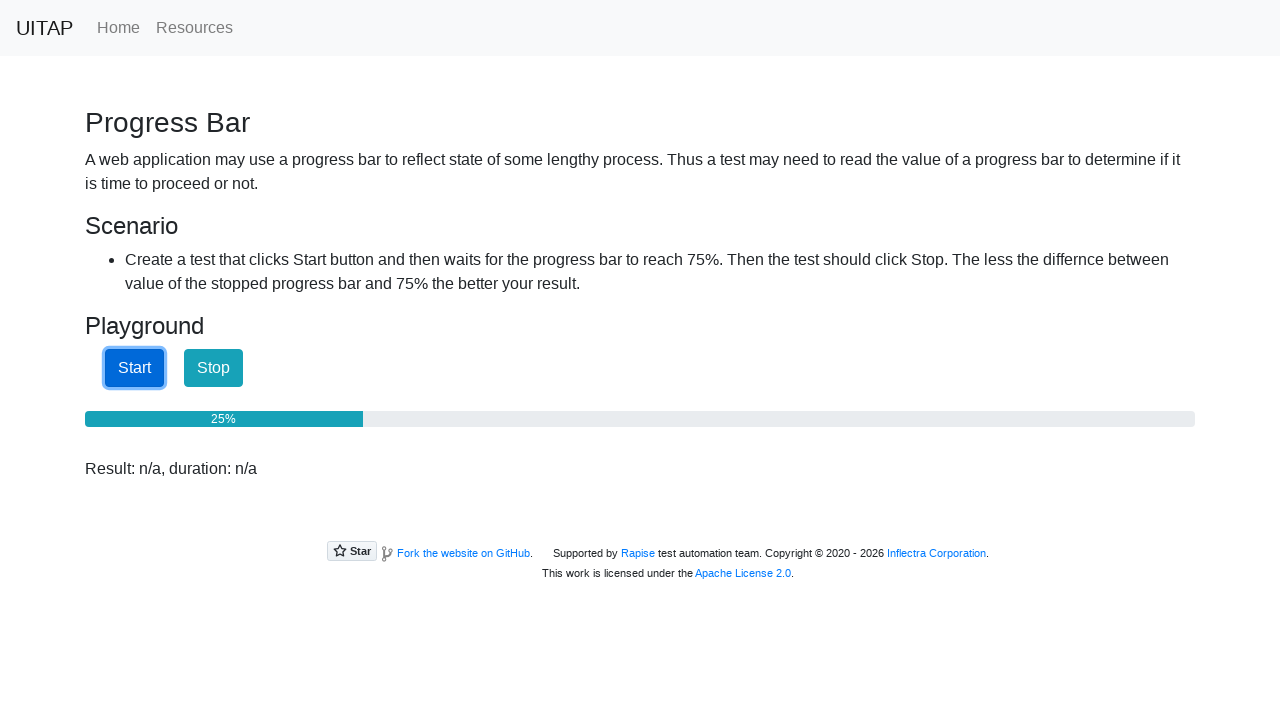

Checked progress bar value: 25%
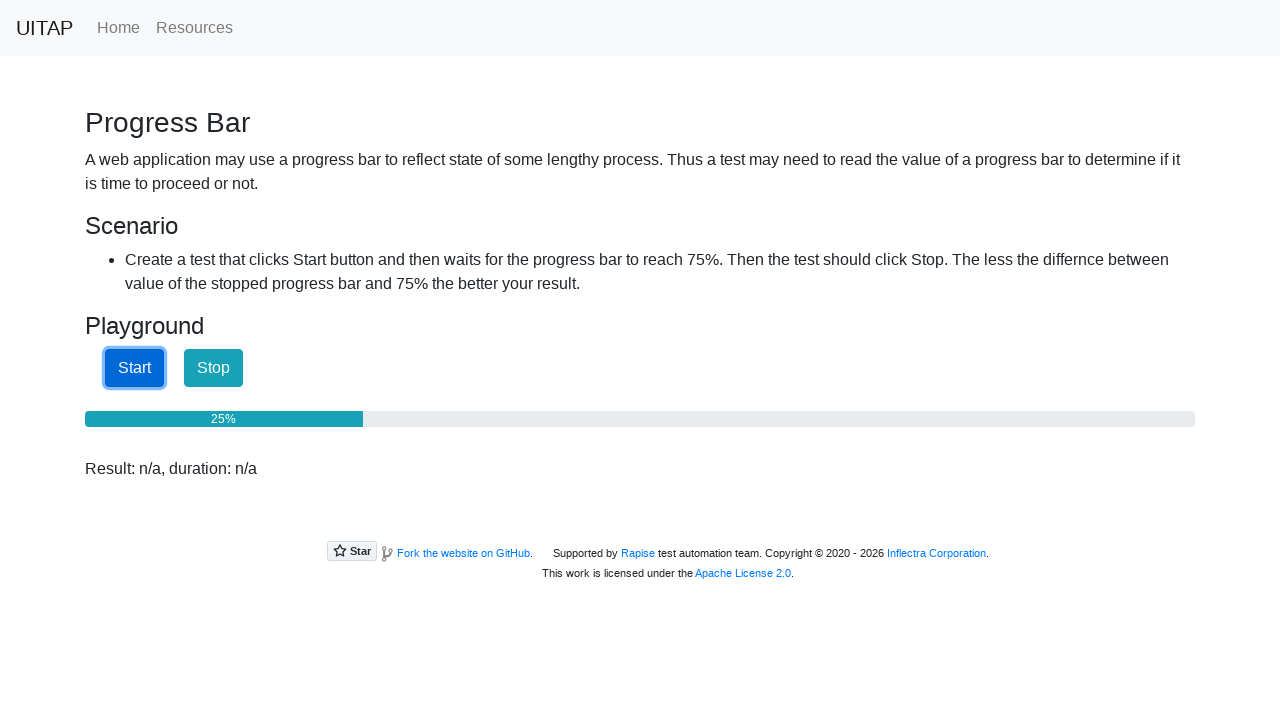

Checked progress bar value: 25%
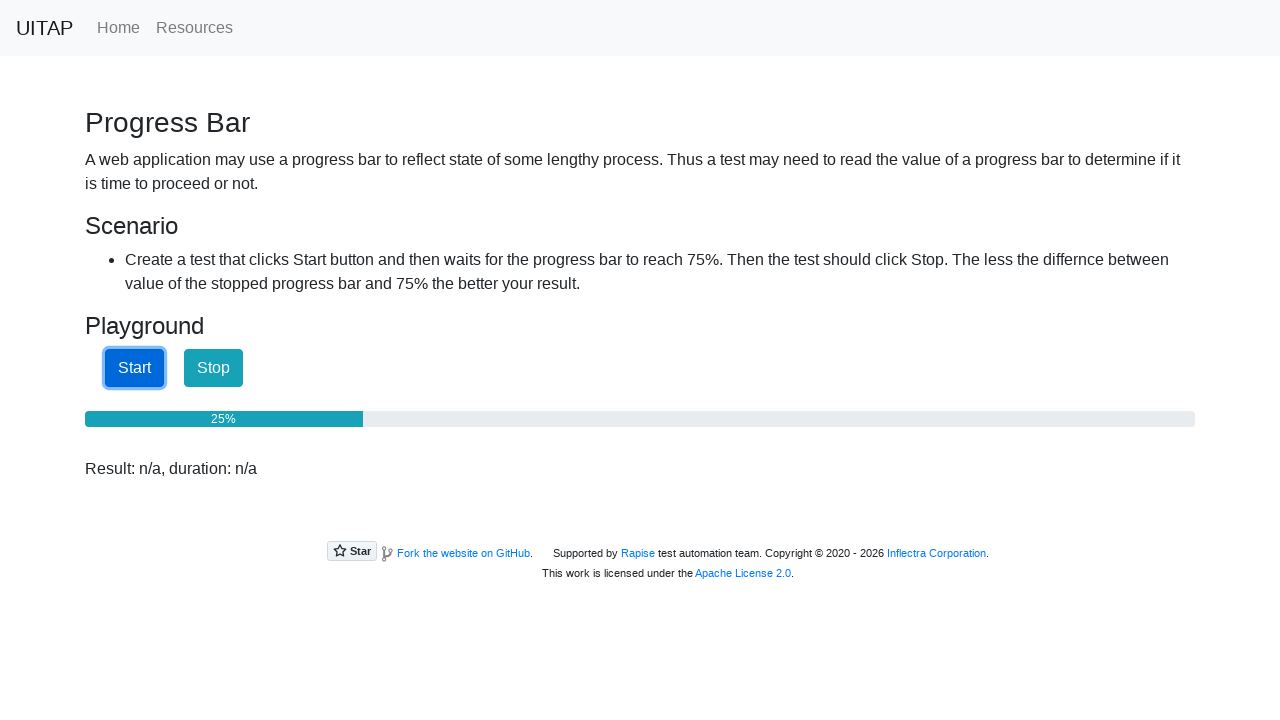

Checked progress bar value: 25%
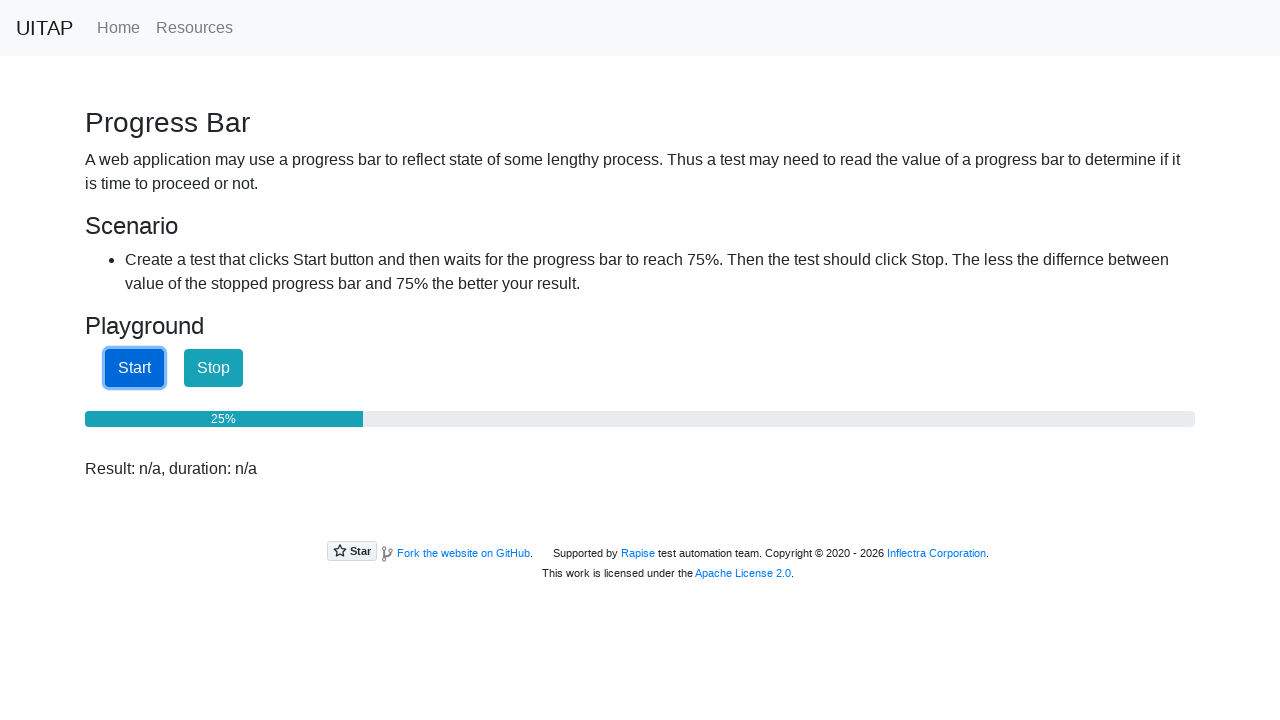

Checked progress bar value: 25%
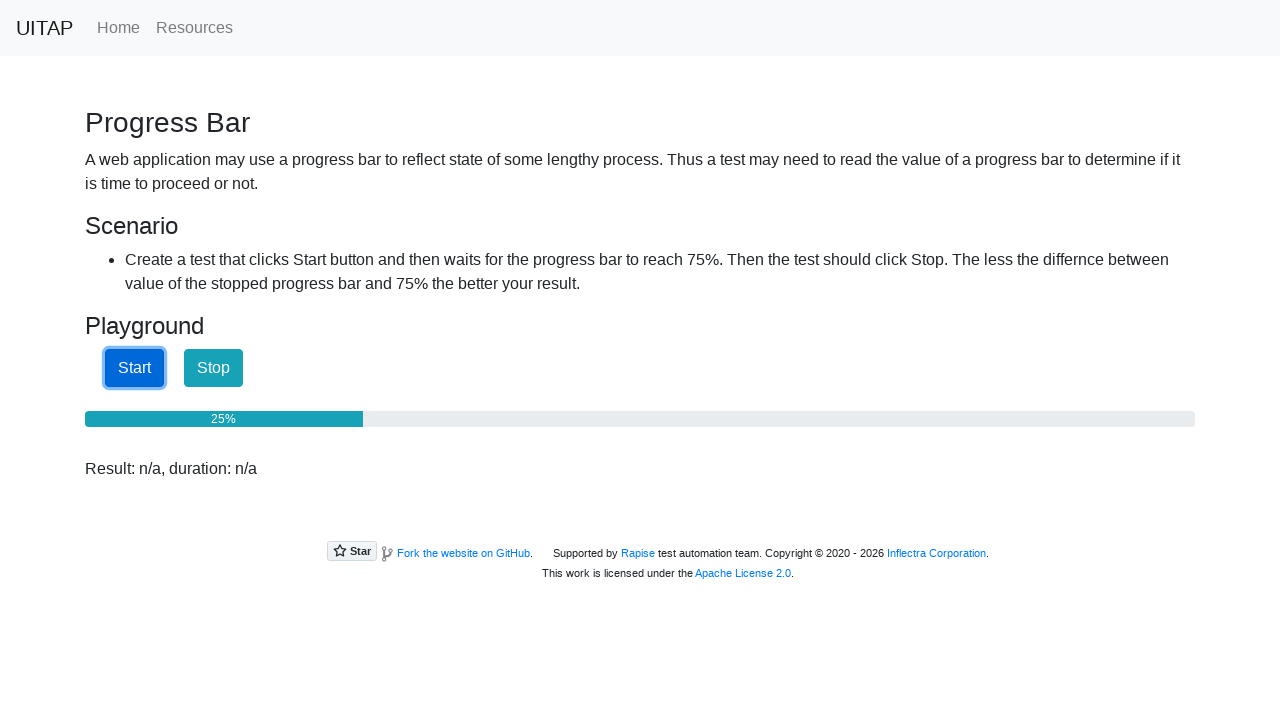

Checked progress bar value: 25%
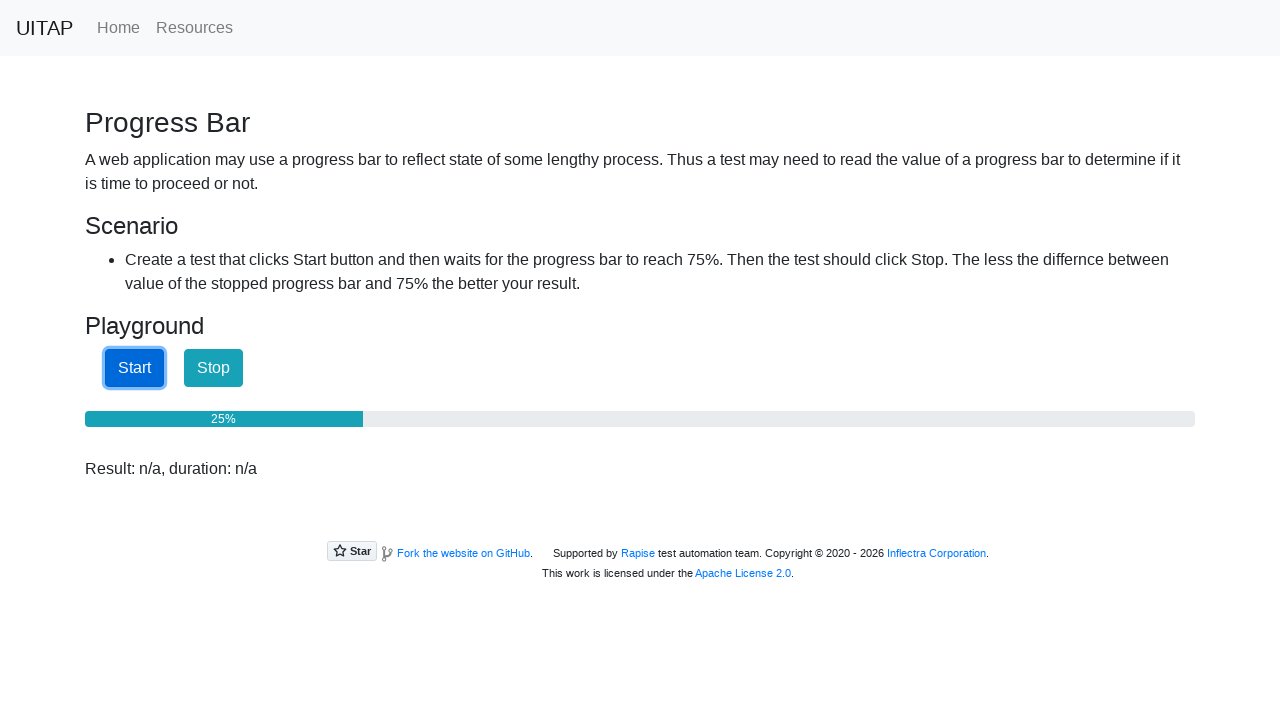

Checked progress bar value: 25%
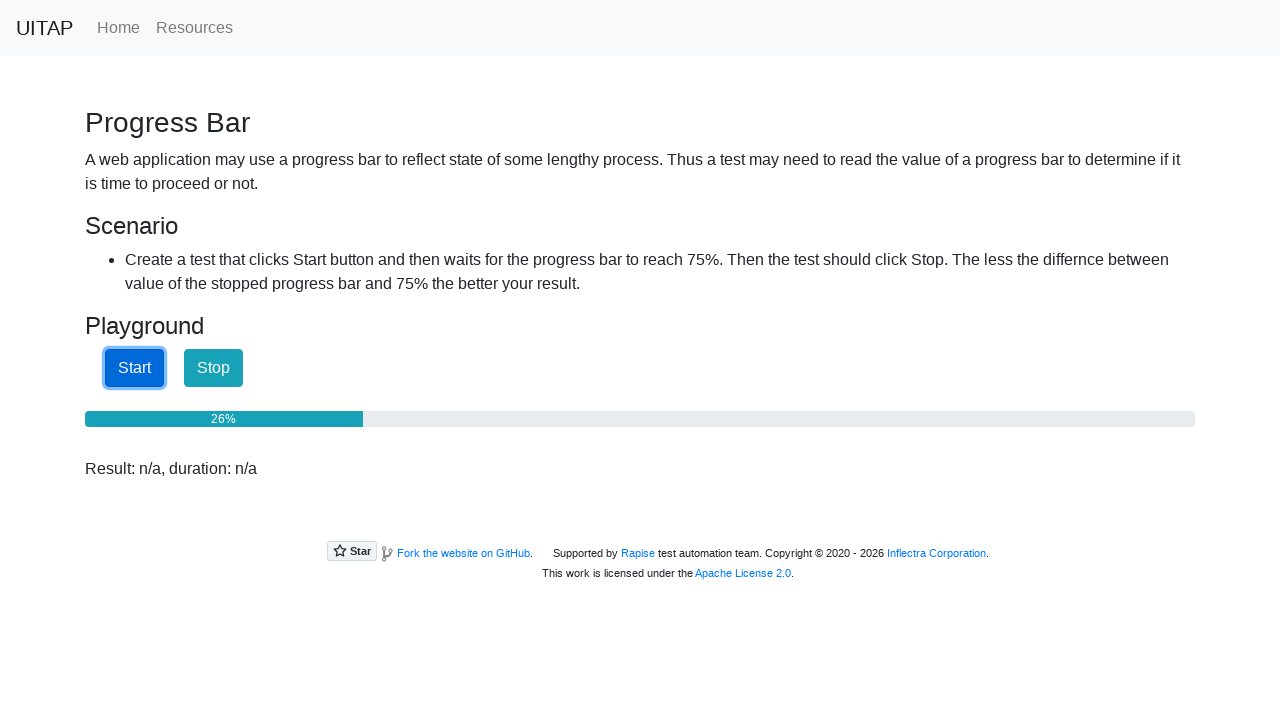

Checked progress bar value: 26%
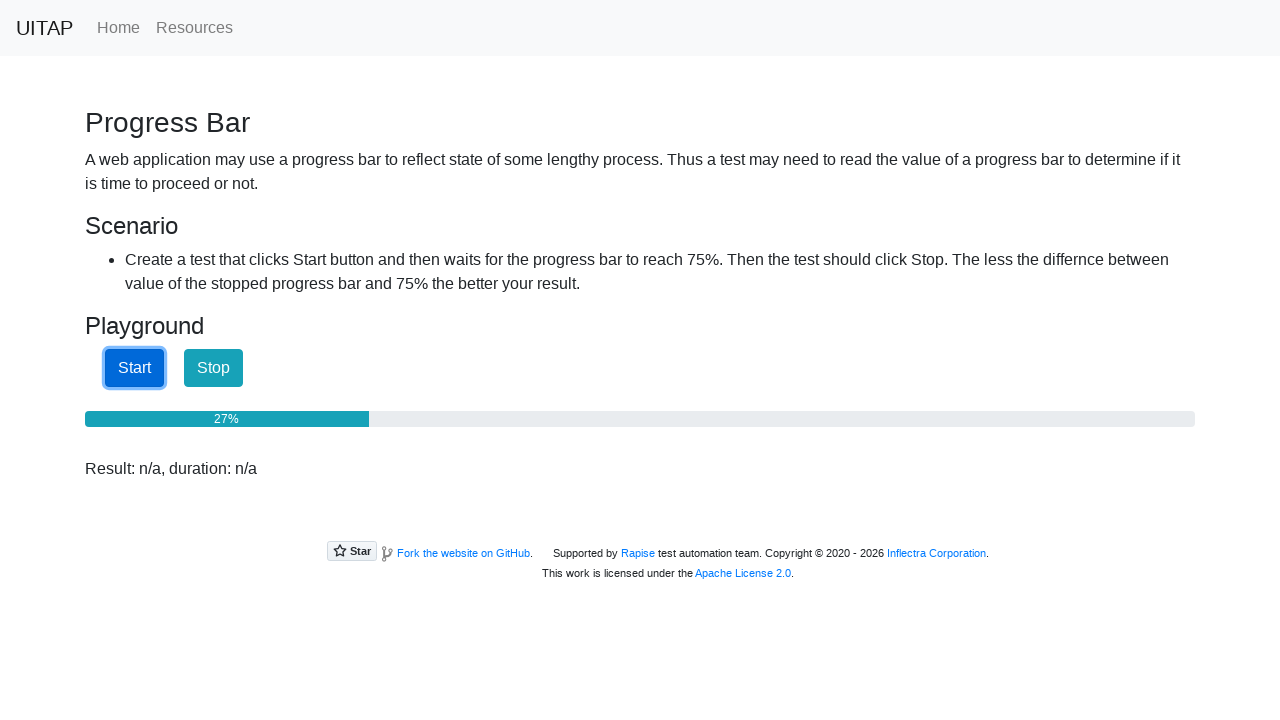

Checked progress bar value: 27%
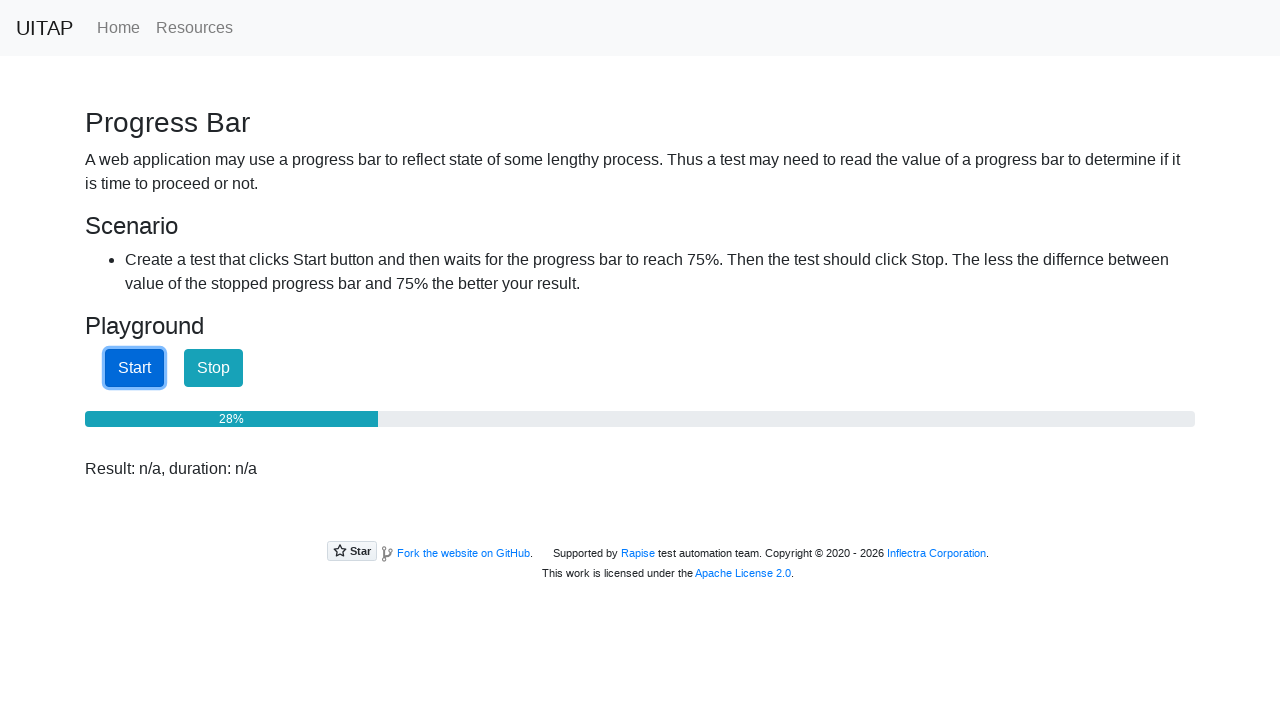

Checked progress bar value: 28%
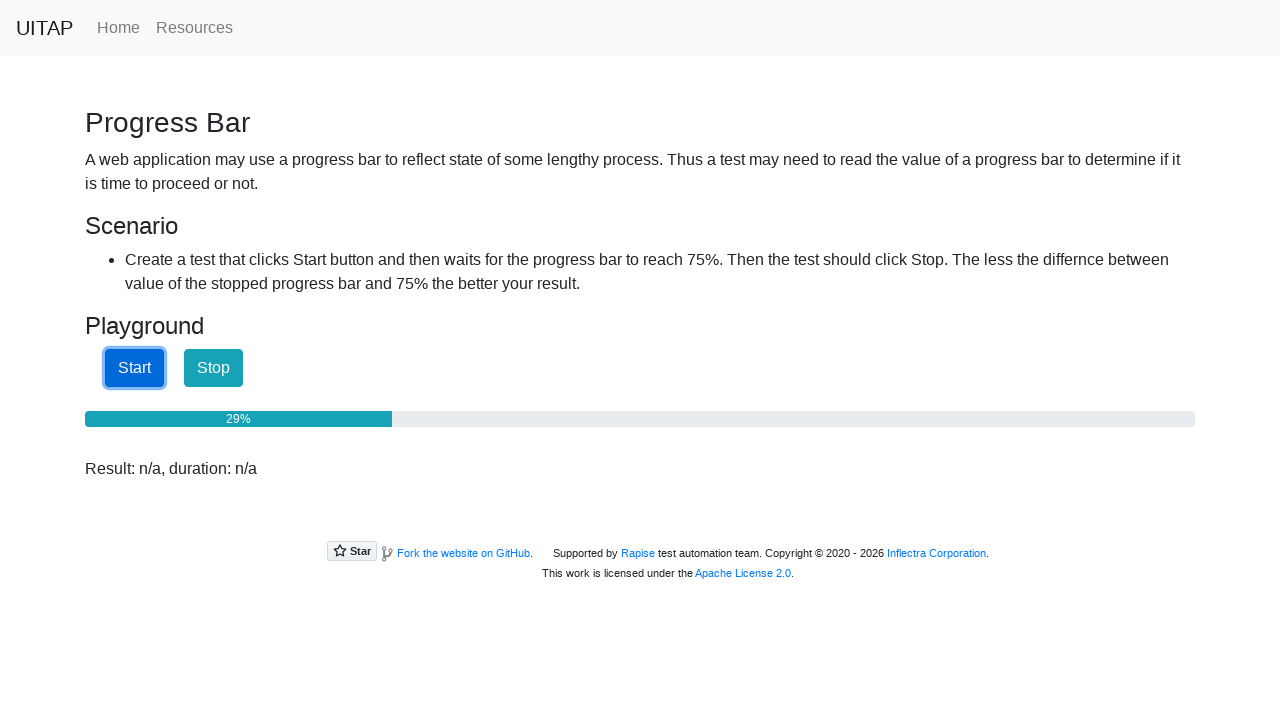

Checked progress bar value: 30%
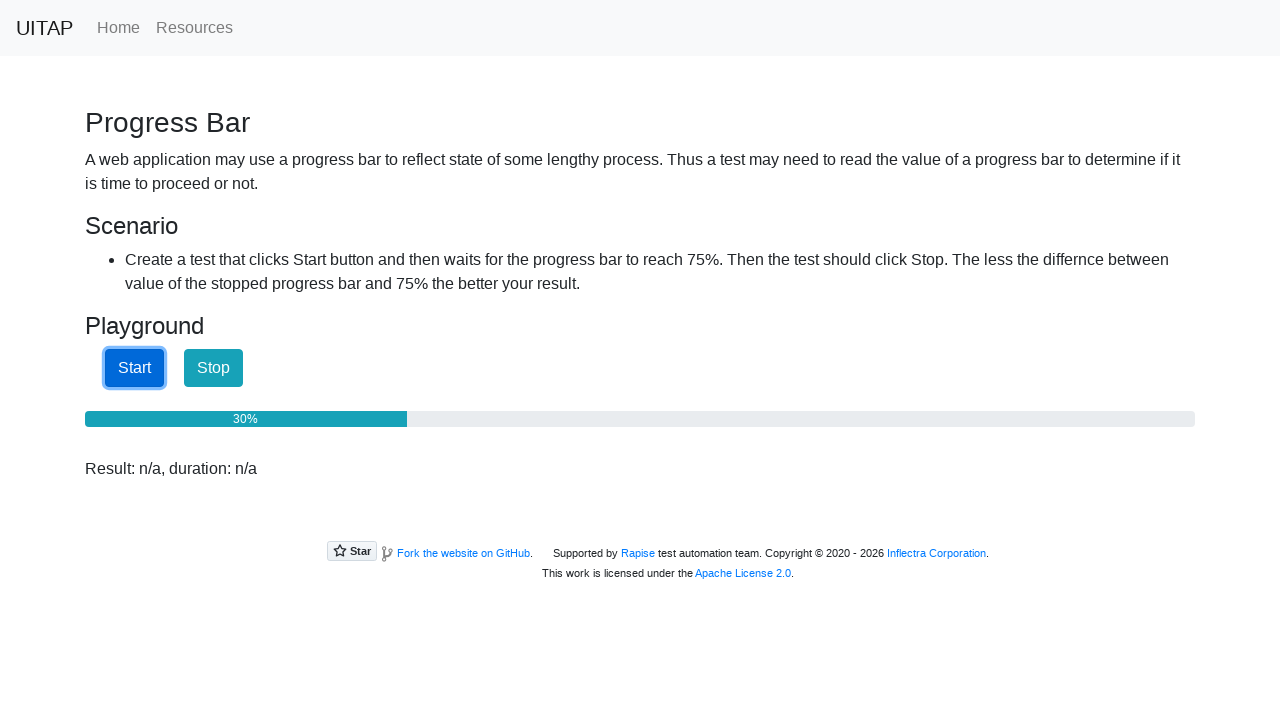

Checked progress bar value: 31%
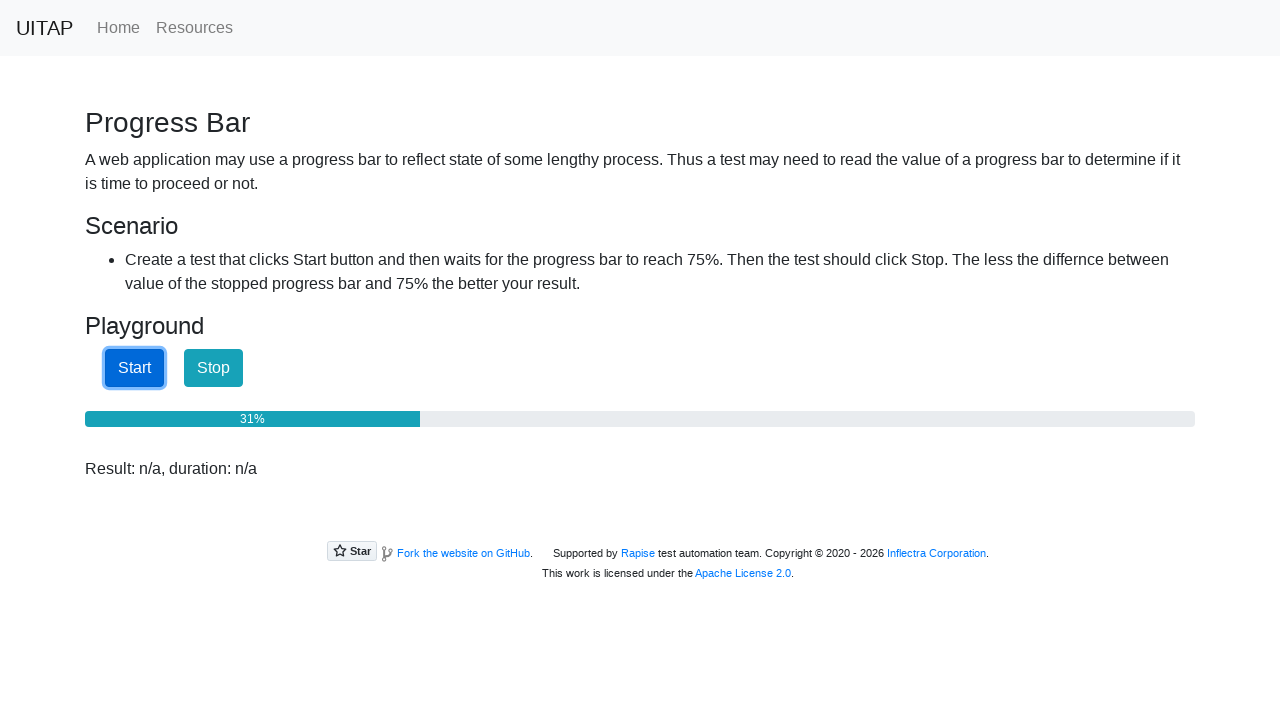

Checked progress bar value: 32%
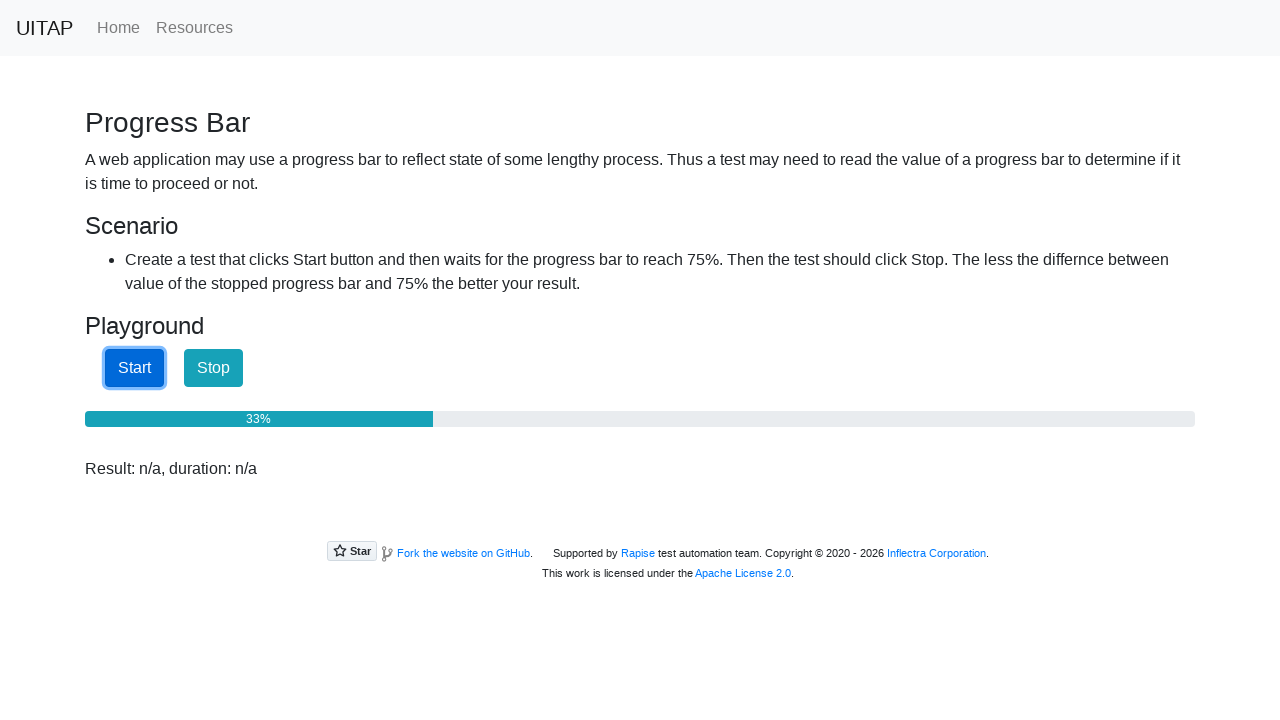

Checked progress bar value: 33%
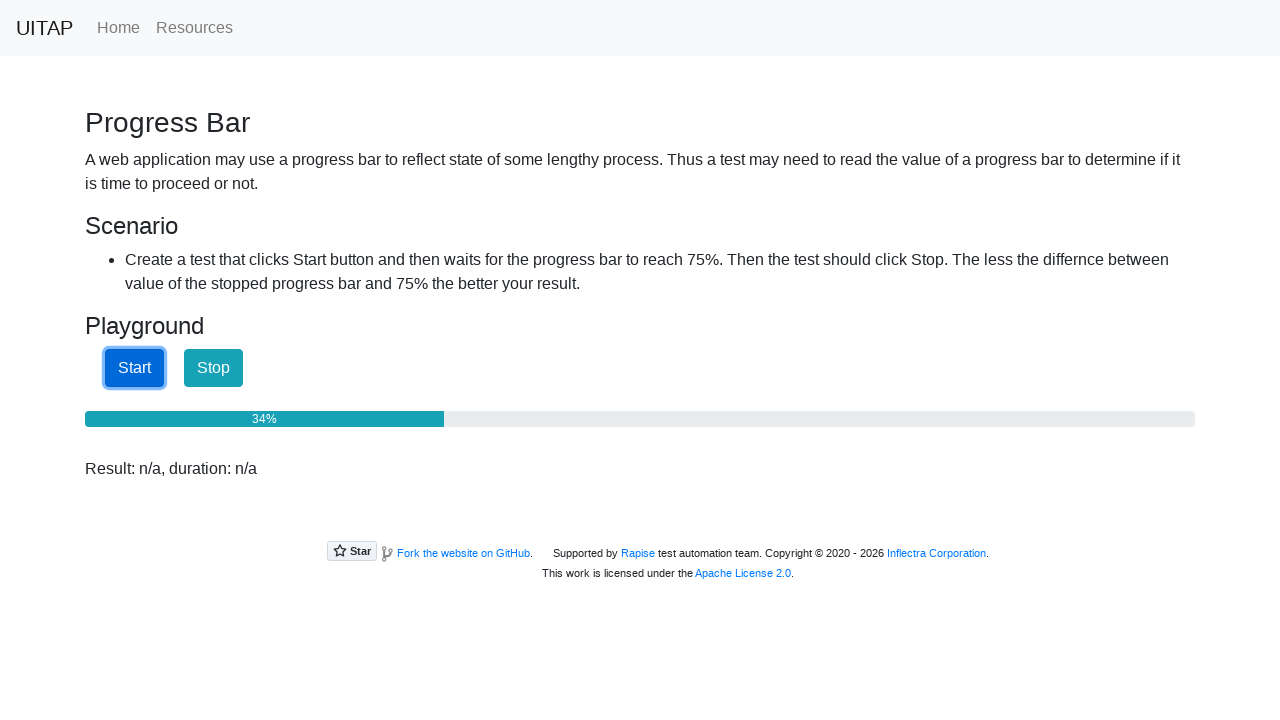

Checked progress bar value: 35%
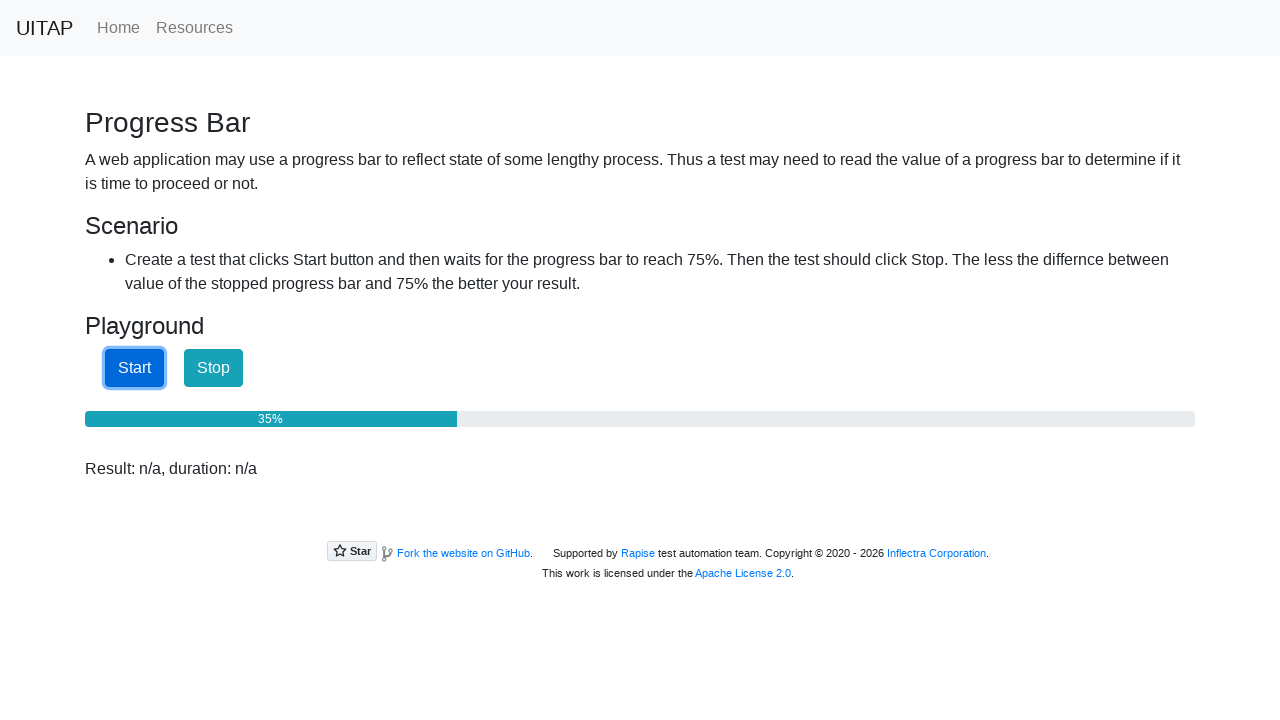

Checked progress bar value: 36%
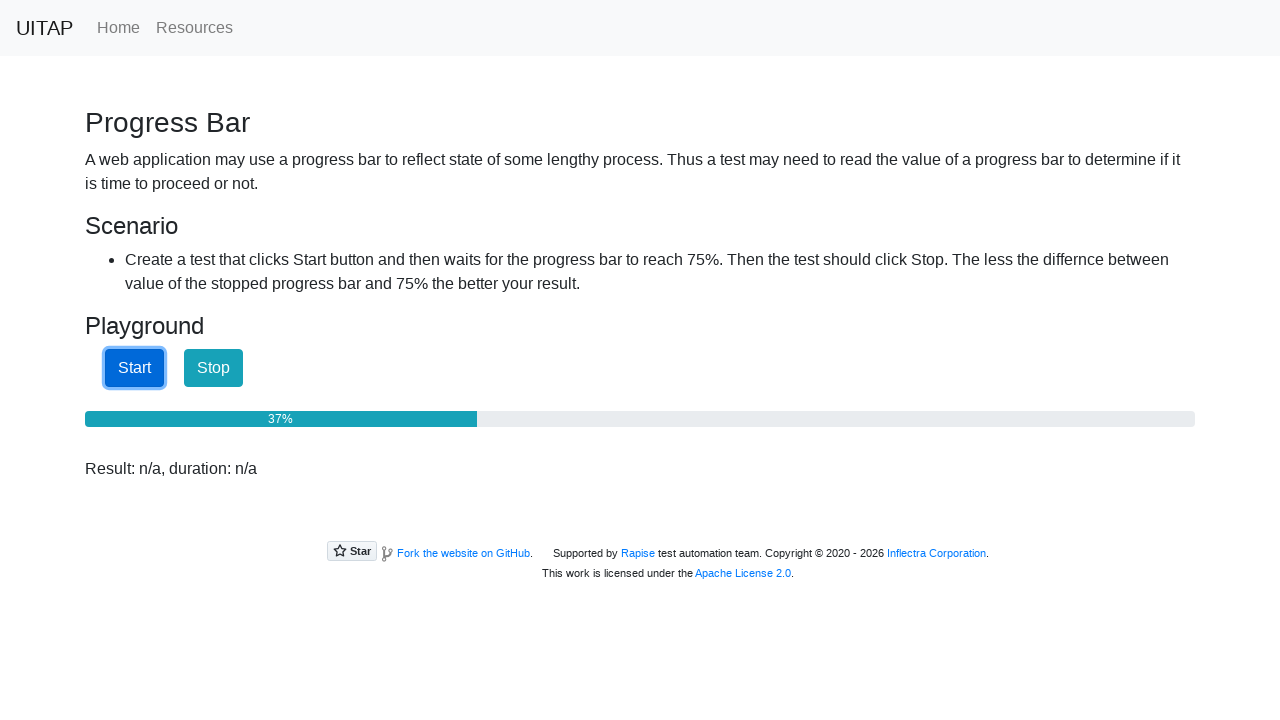

Checked progress bar value: 37%
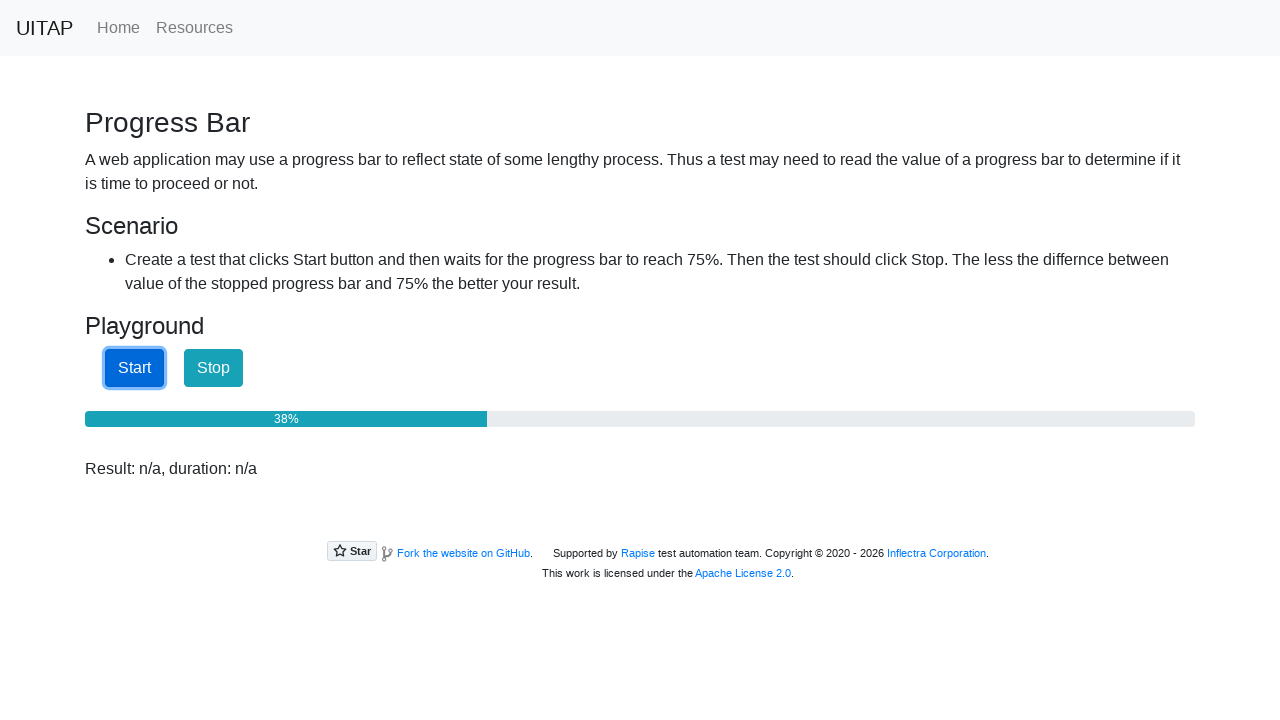

Checked progress bar value: 39%
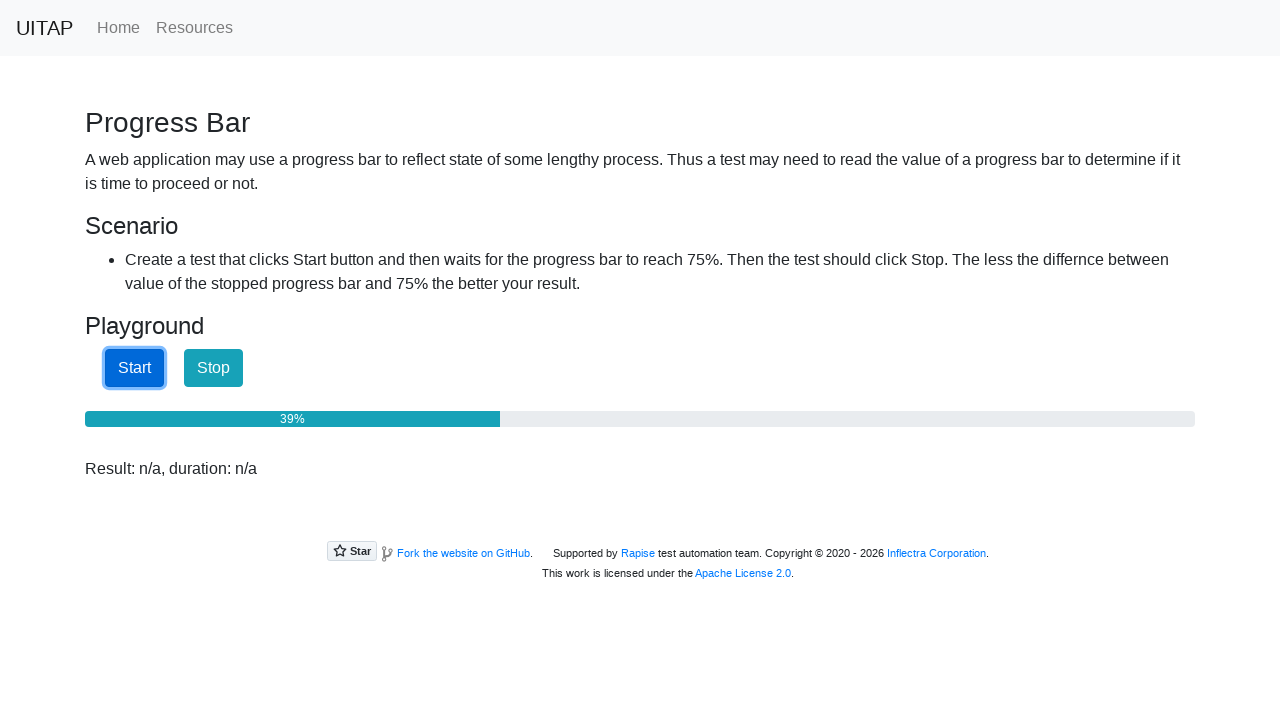

Checked progress bar value: 40%
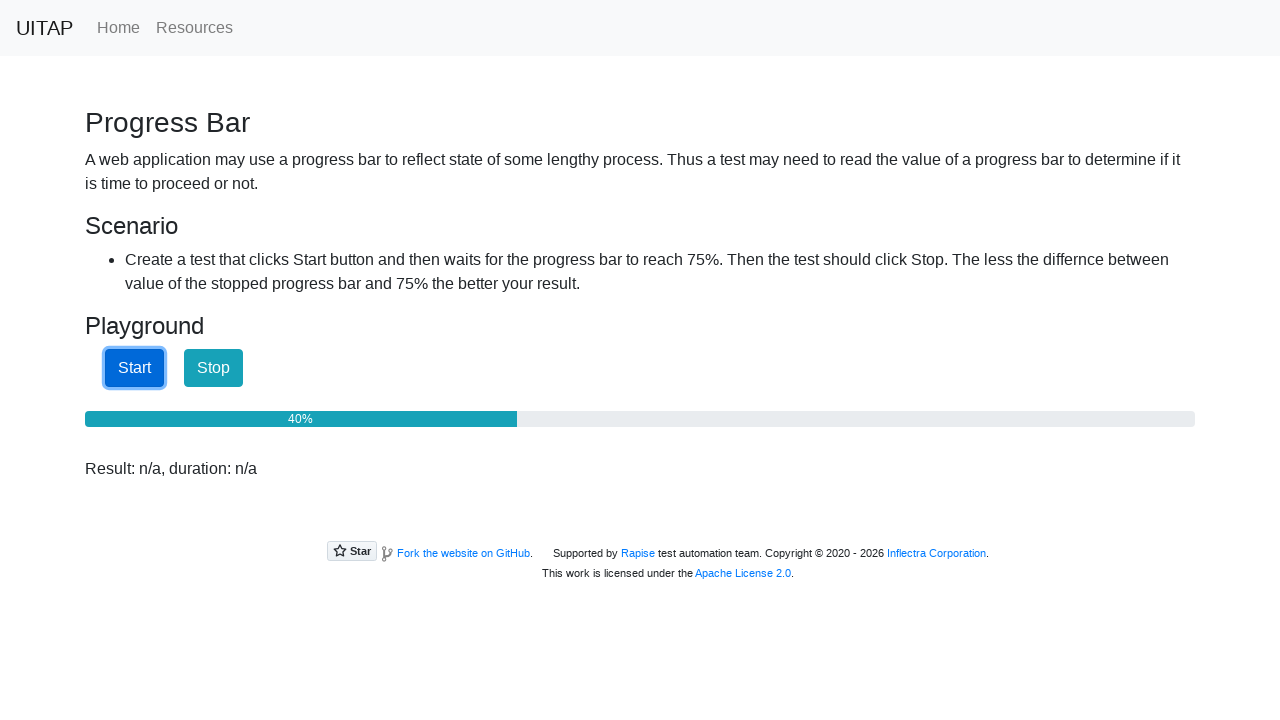

Checked progress bar value: 41%
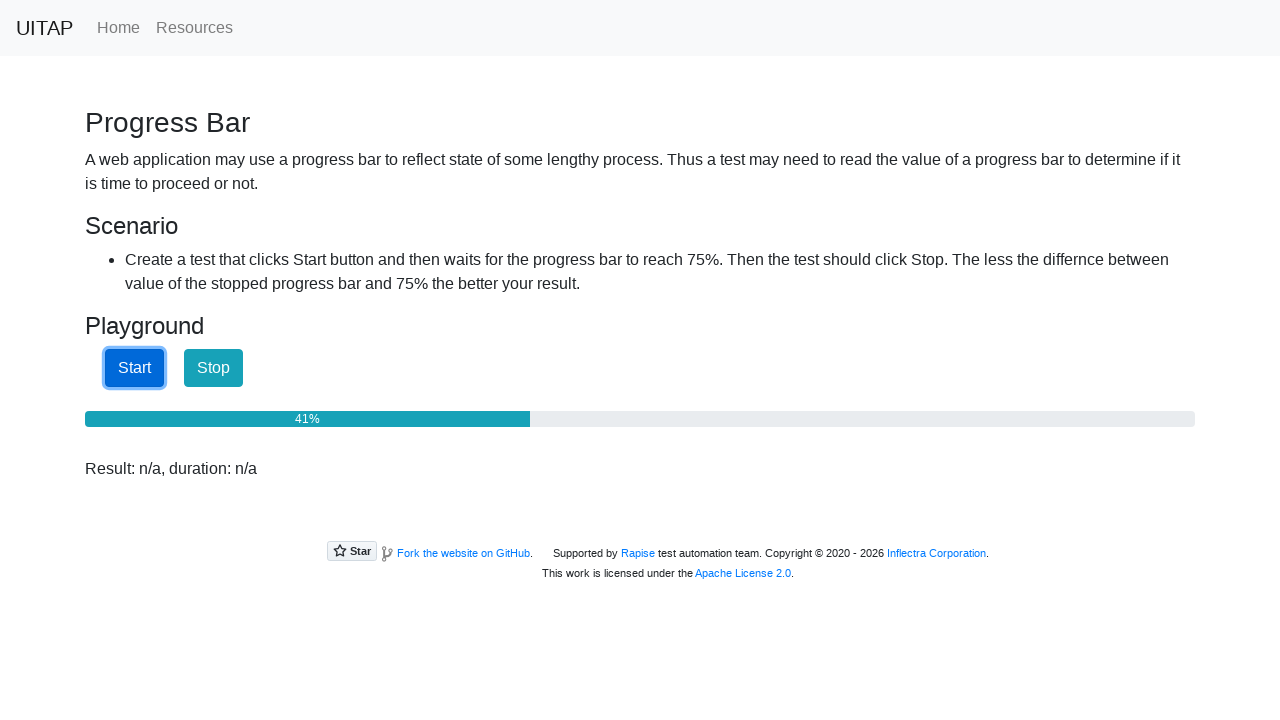

Checked progress bar value: 42%
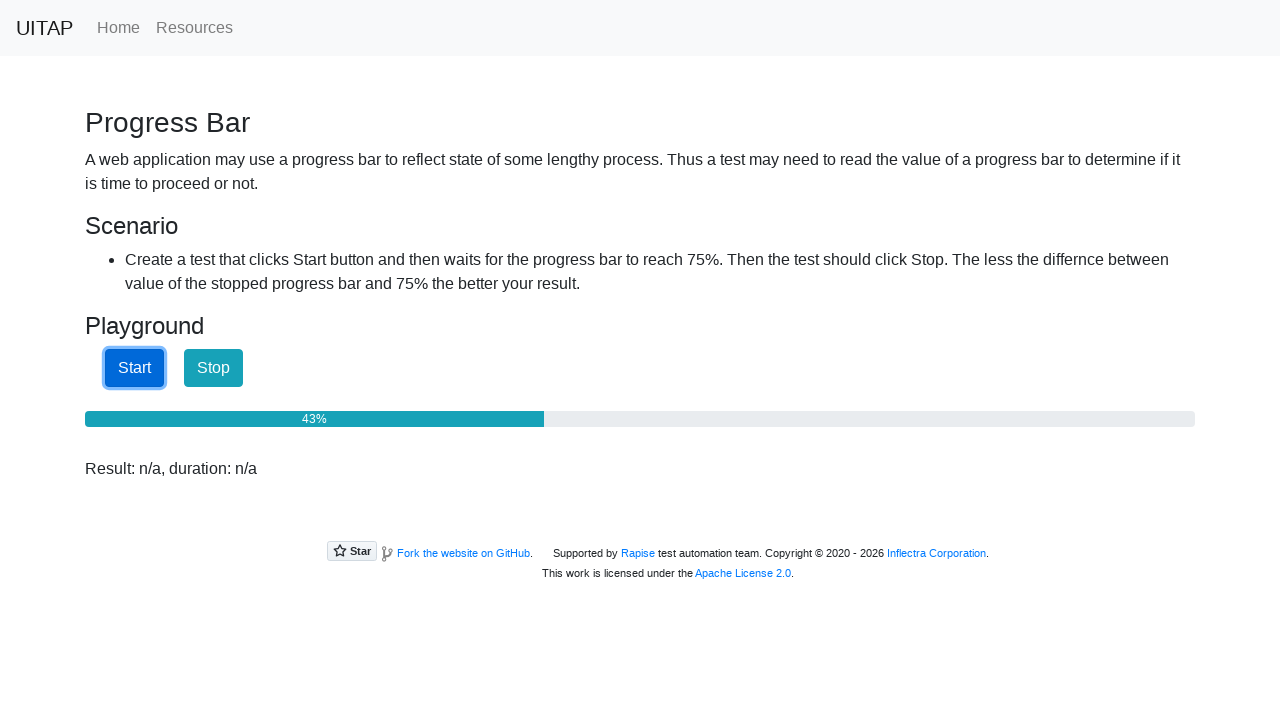

Checked progress bar value: 44%
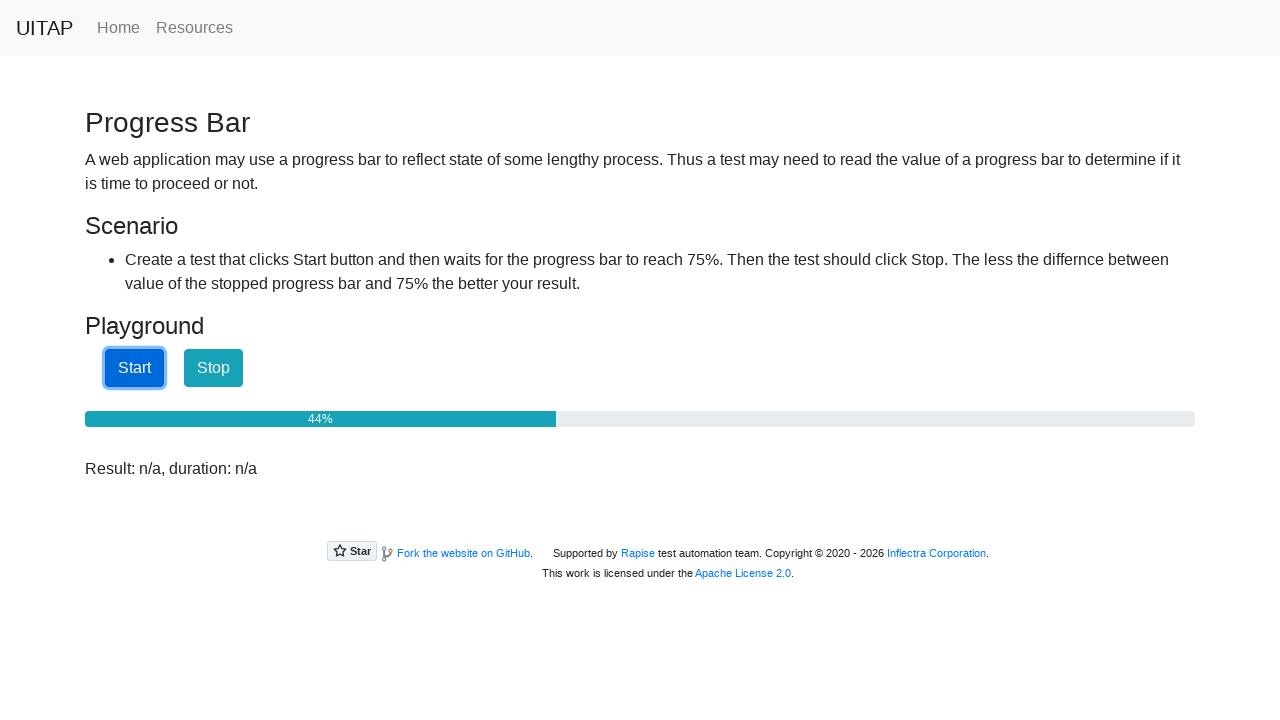

Checked progress bar value: 45%
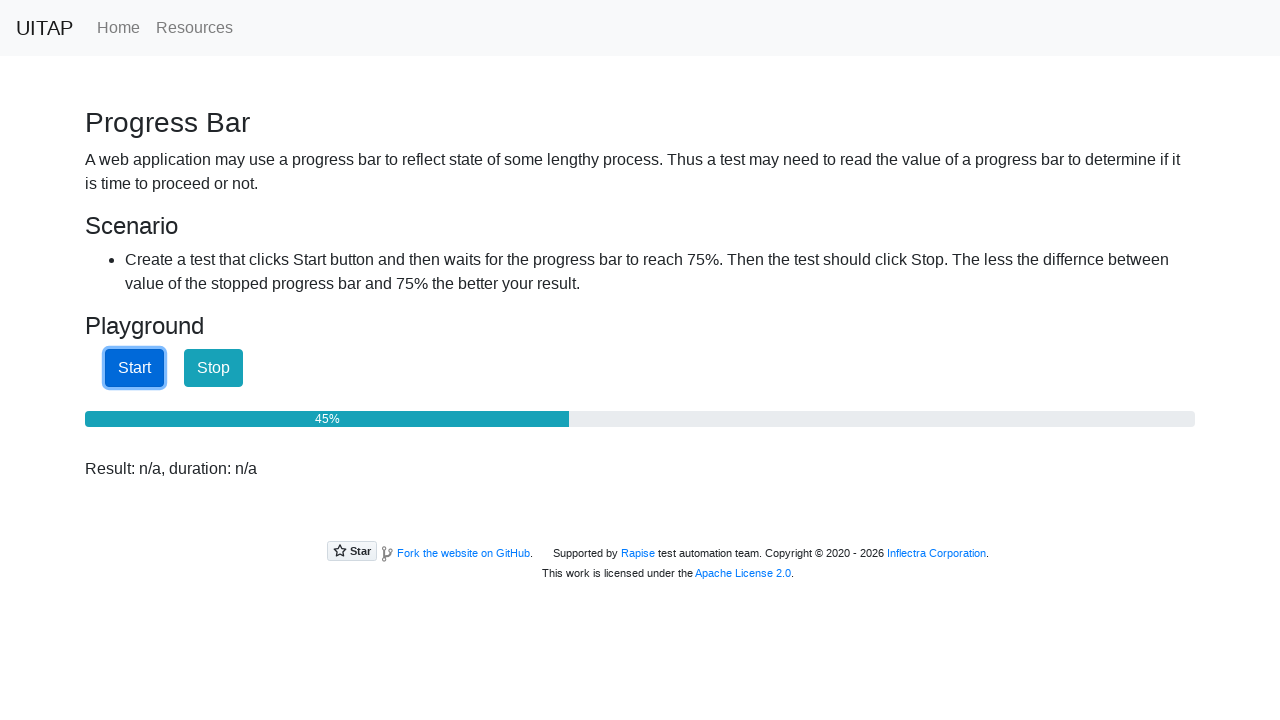

Checked progress bar value: 46%
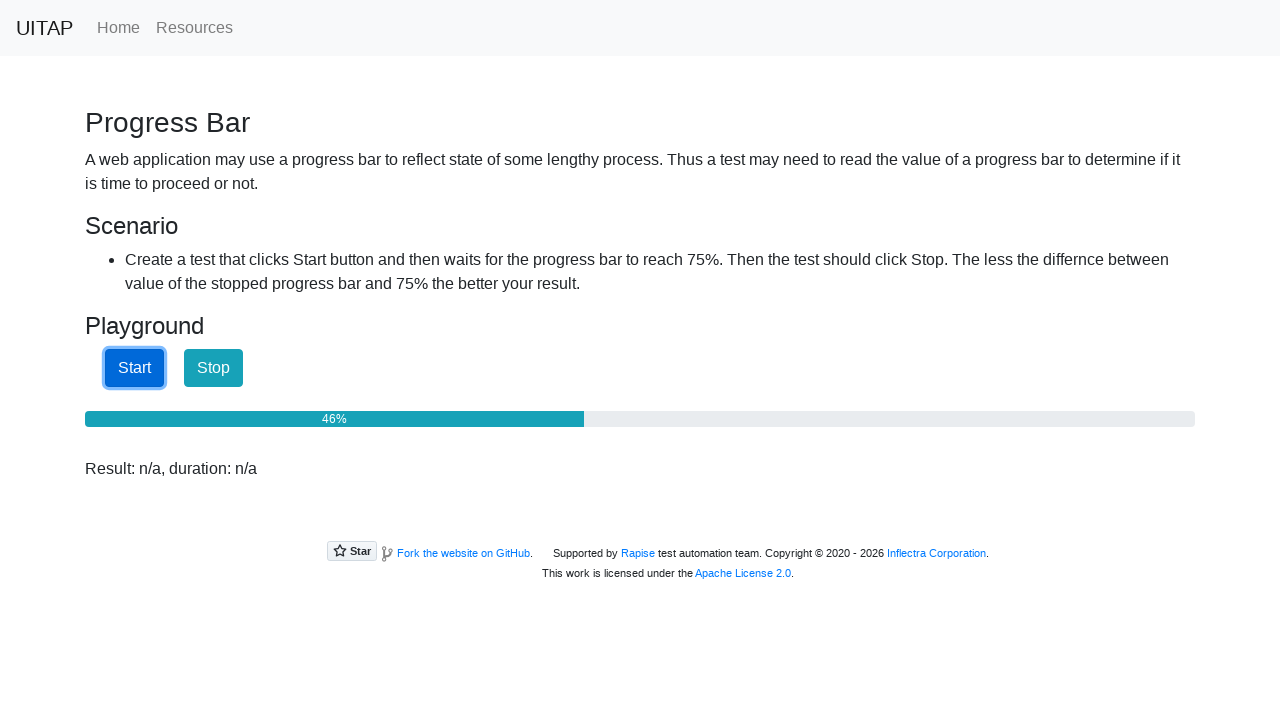

Checked progress bar value: 47%
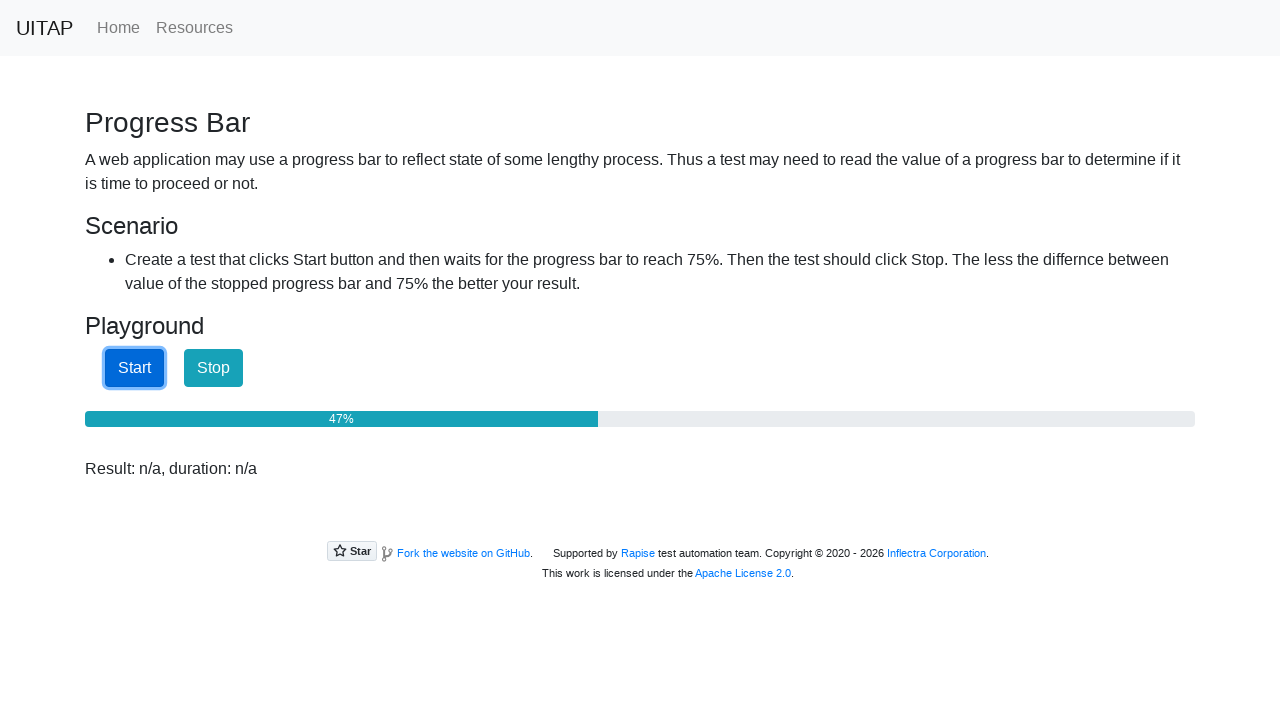

Checked progress bar value: 48%
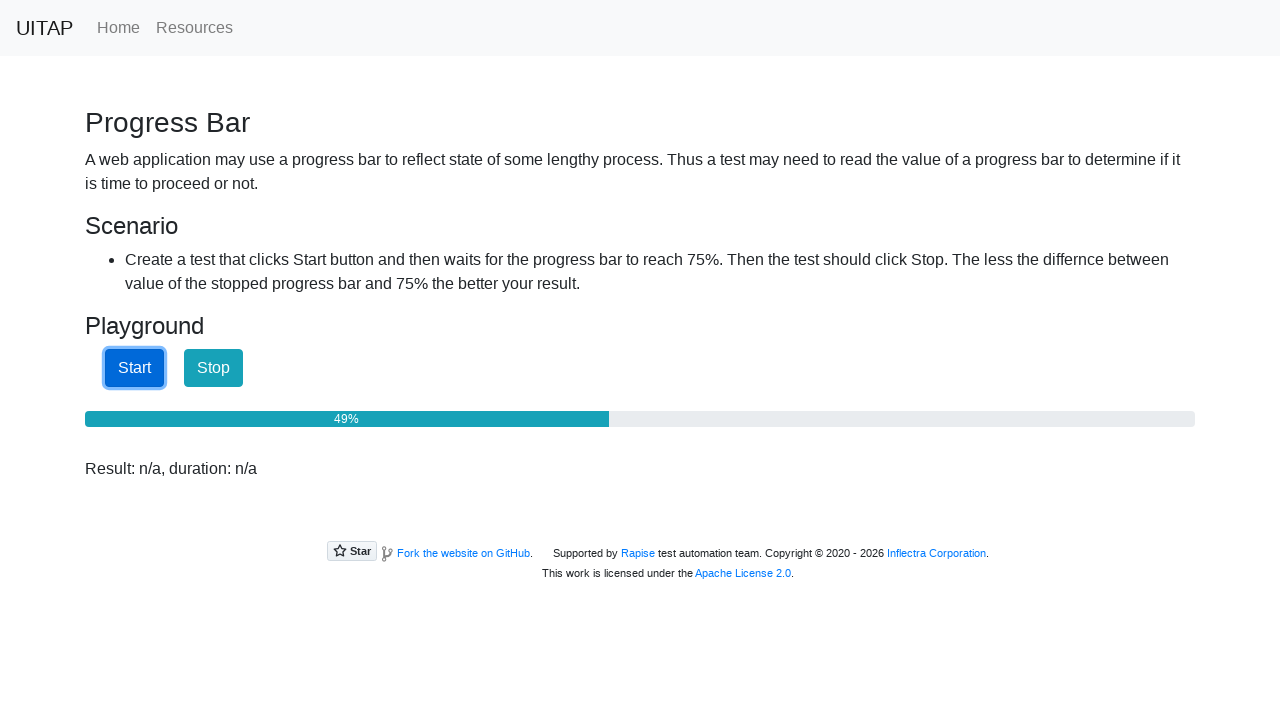

Checked progress bar value: 50%
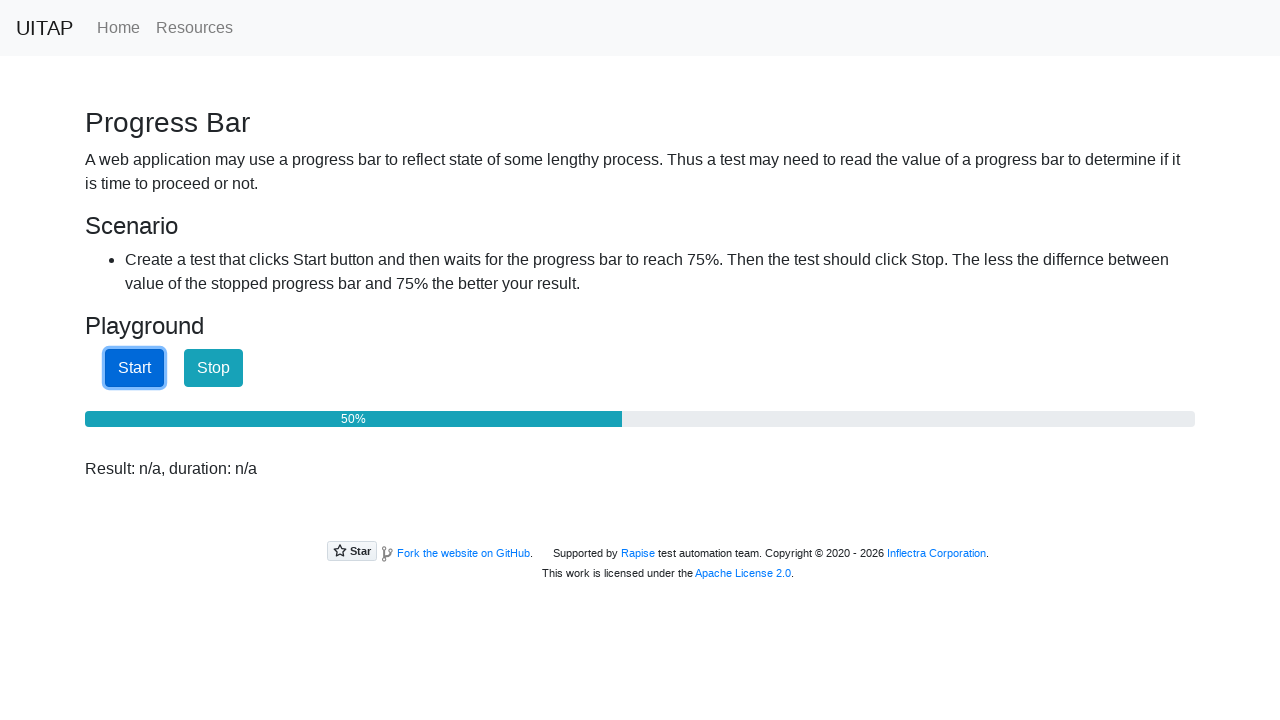

Checked progress bar value: 51%
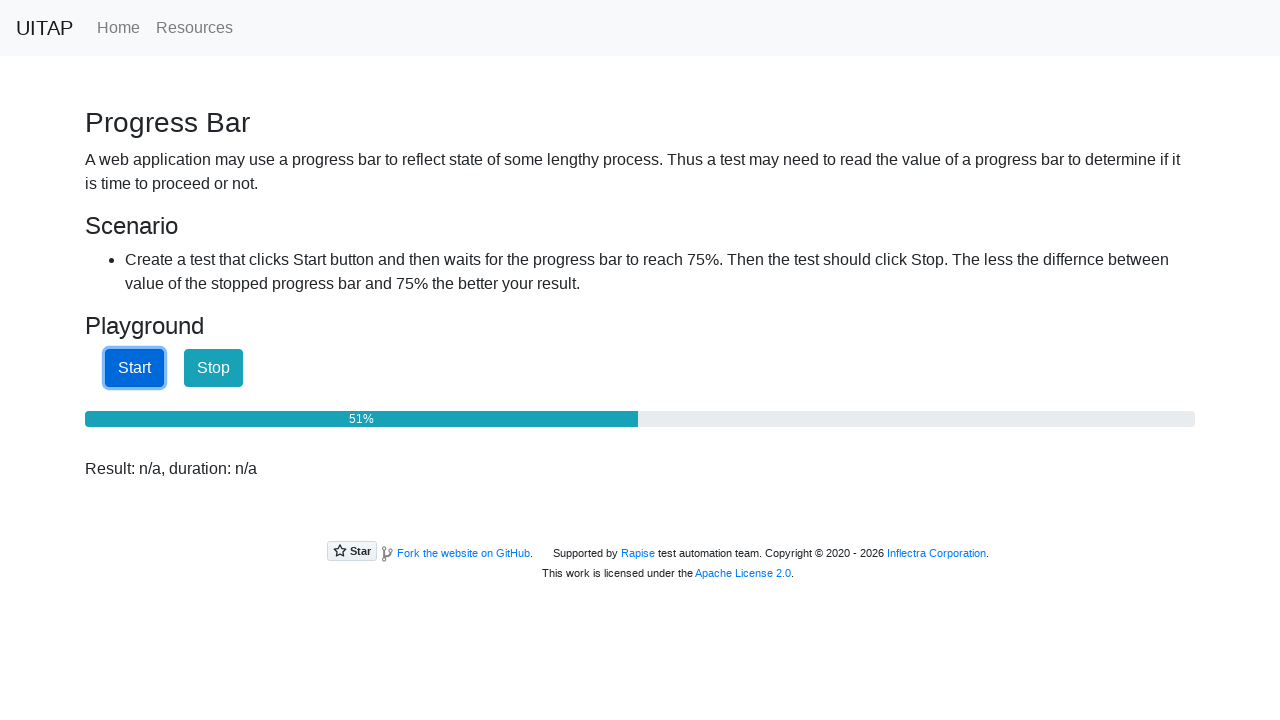

Checked progress bar value: 52%
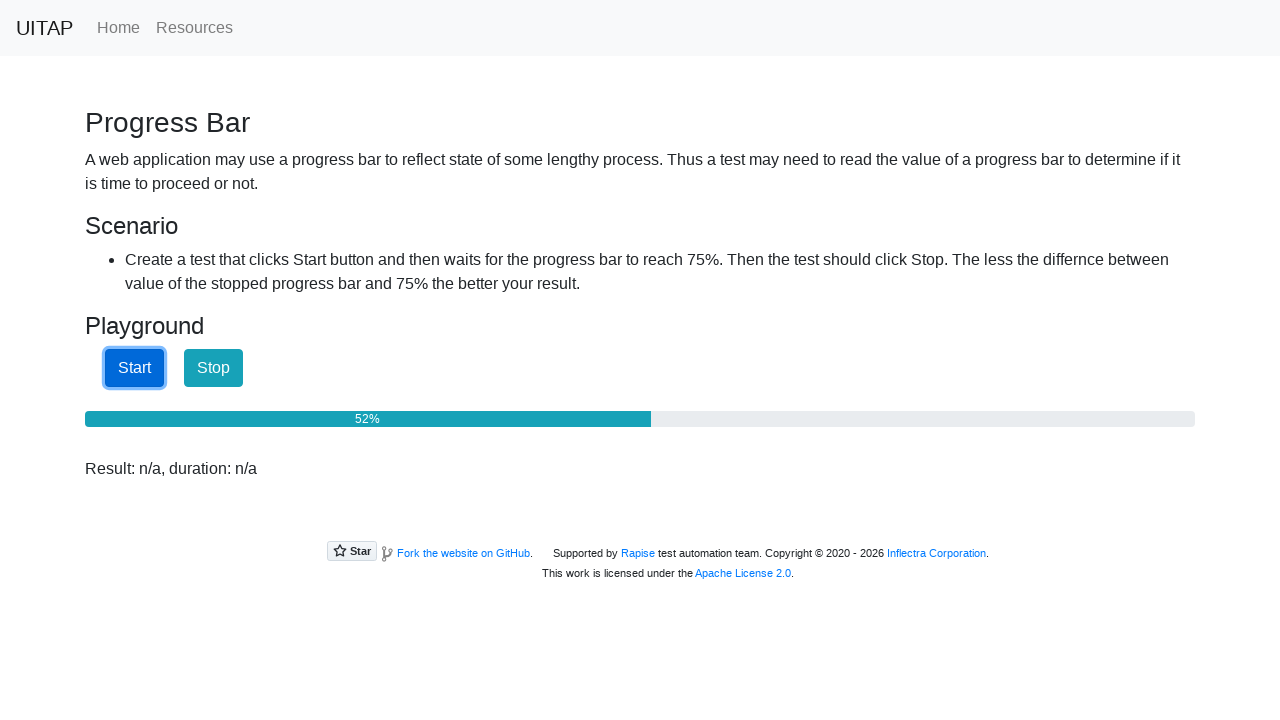

Checked progress bar value: 53%
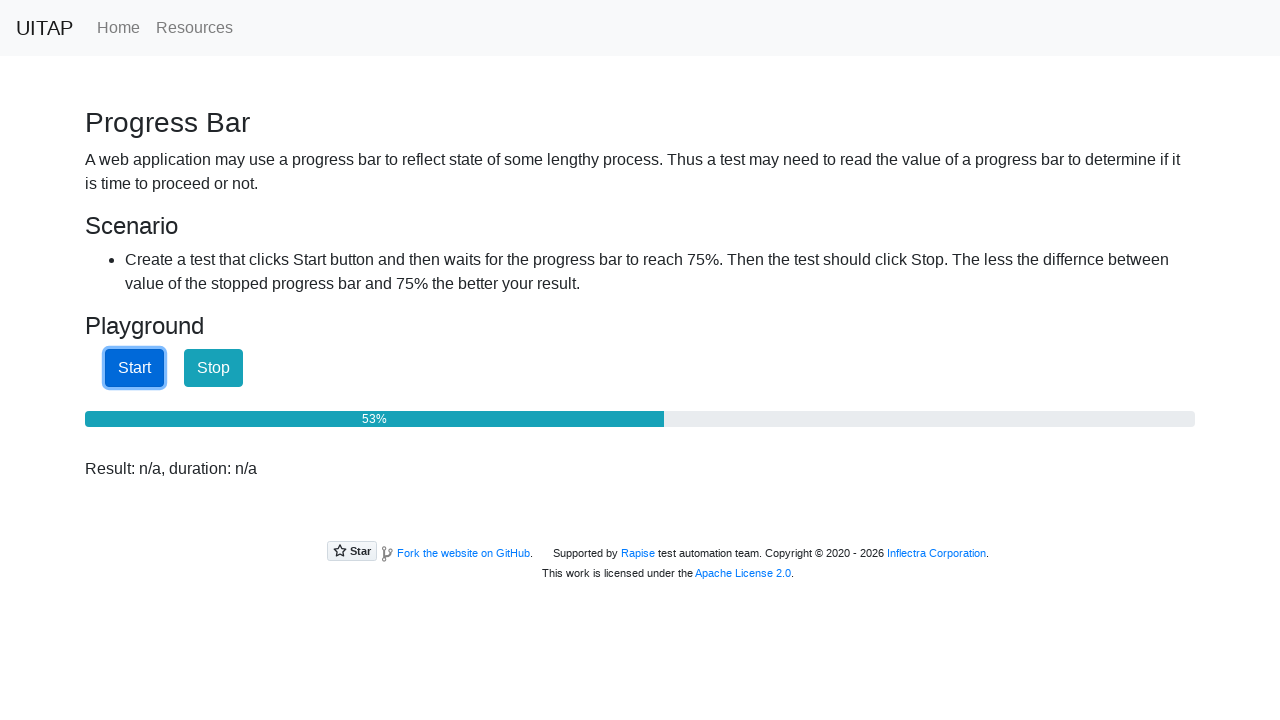

Checked progress bar value: 54%
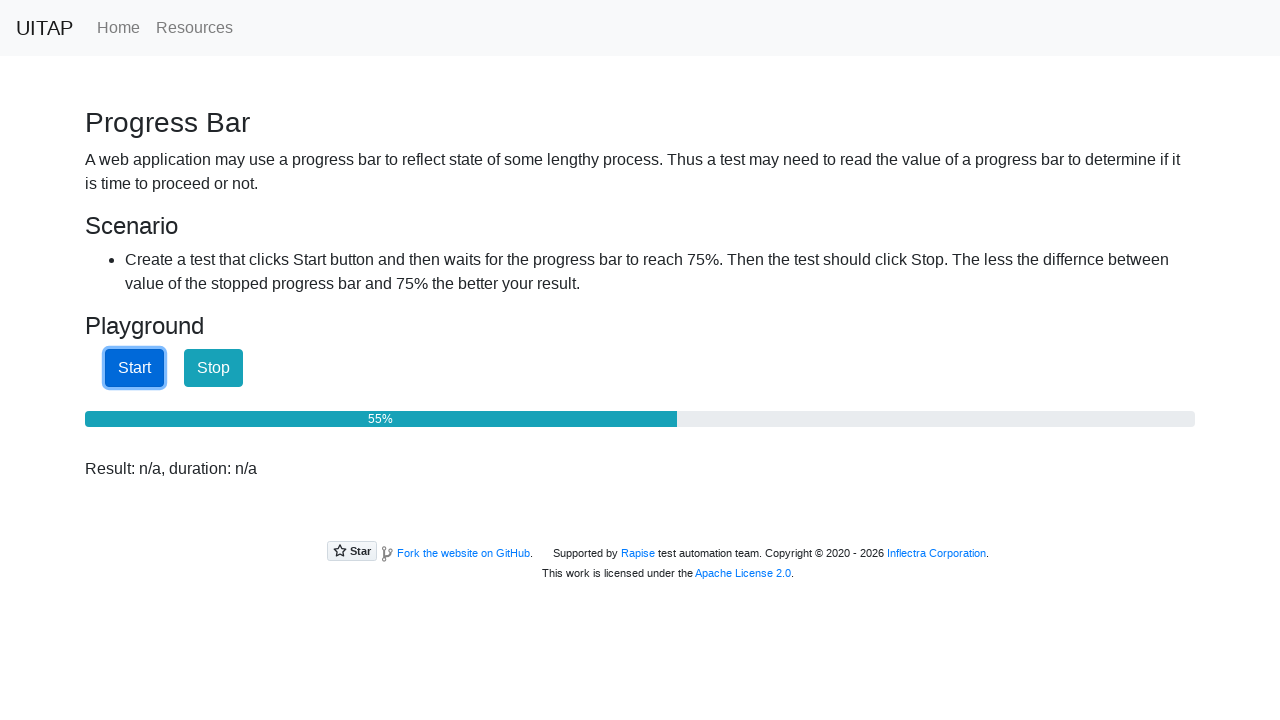

Checked progress bar value: 56%
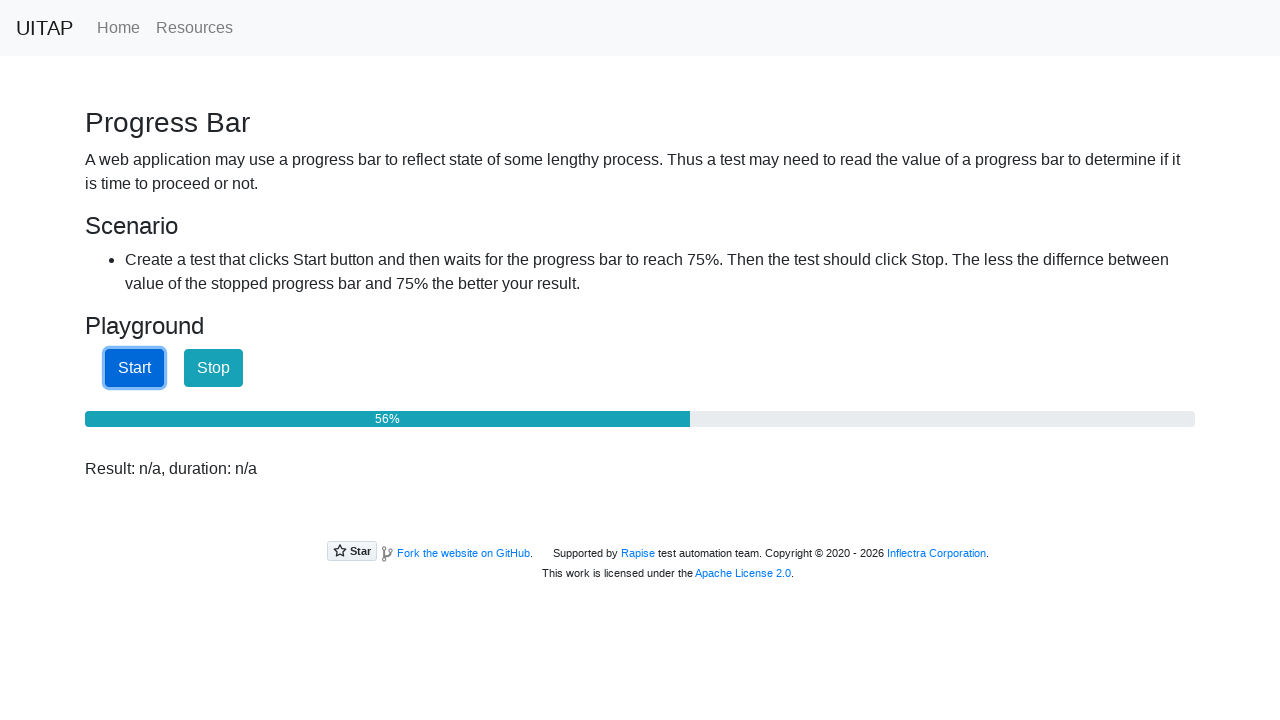

Checked progress bar value: 57%
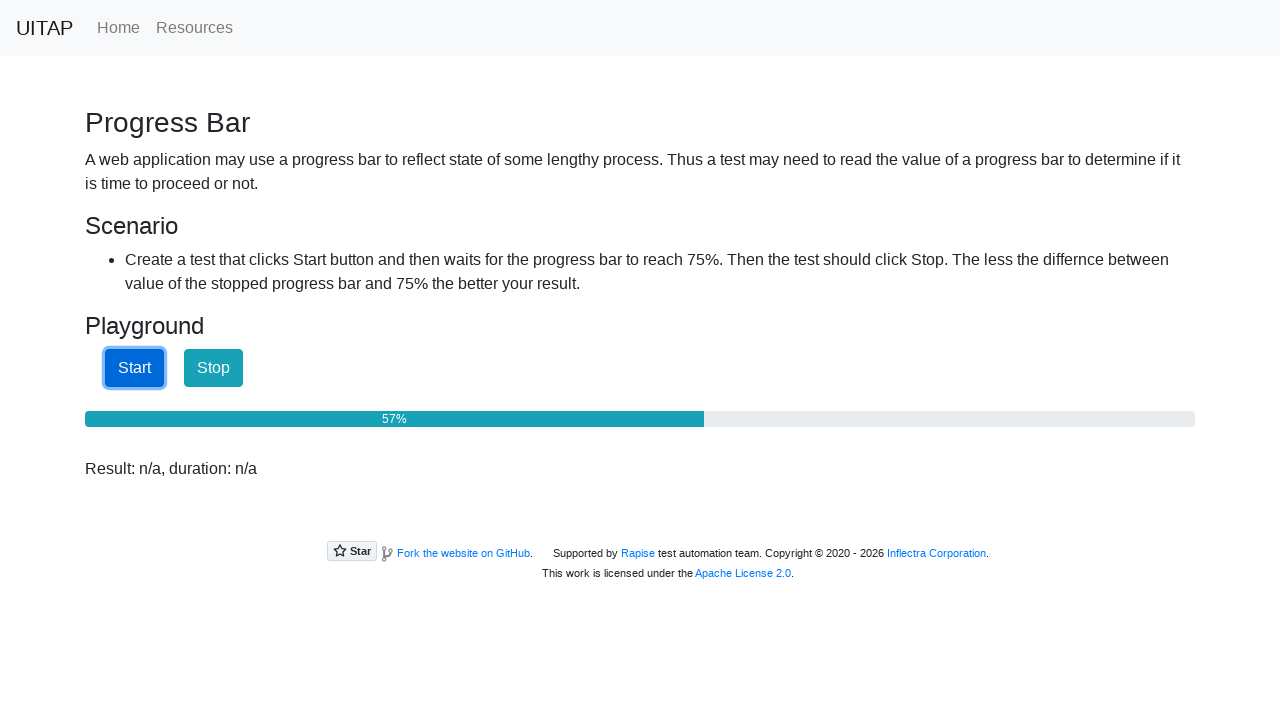

Checked progress bar value: 58%
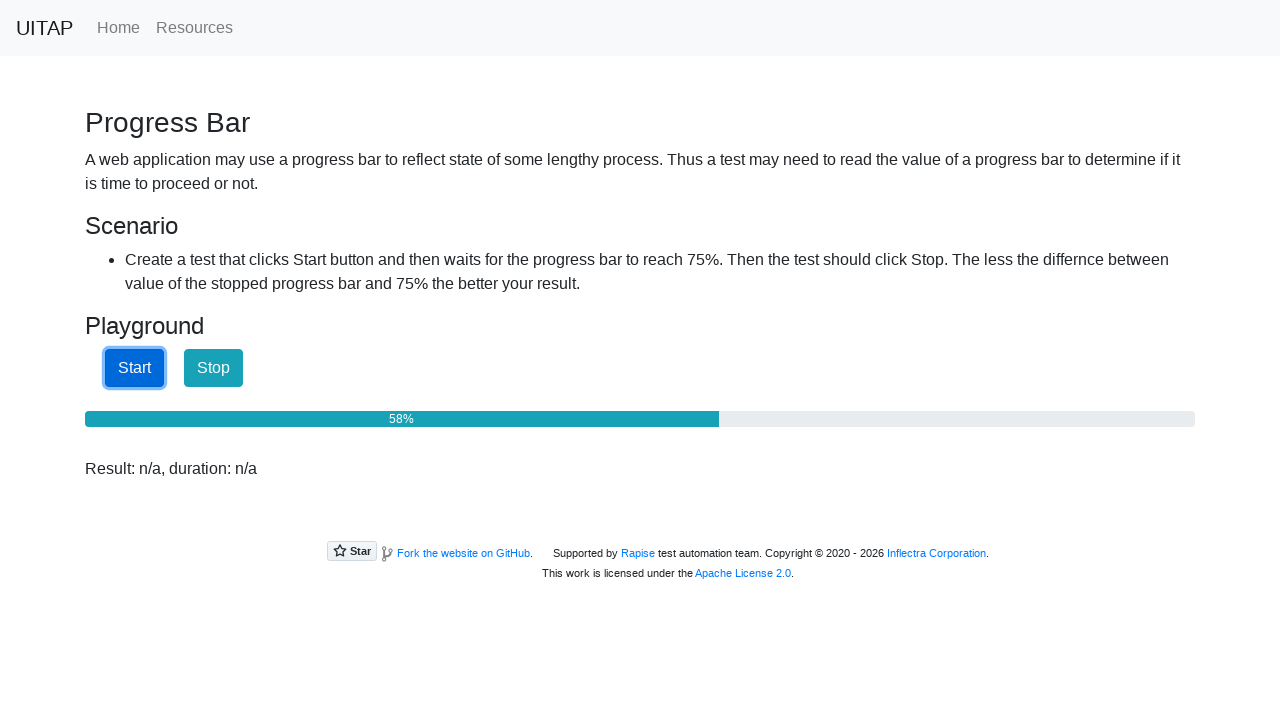

Checked progress bar value: 59%
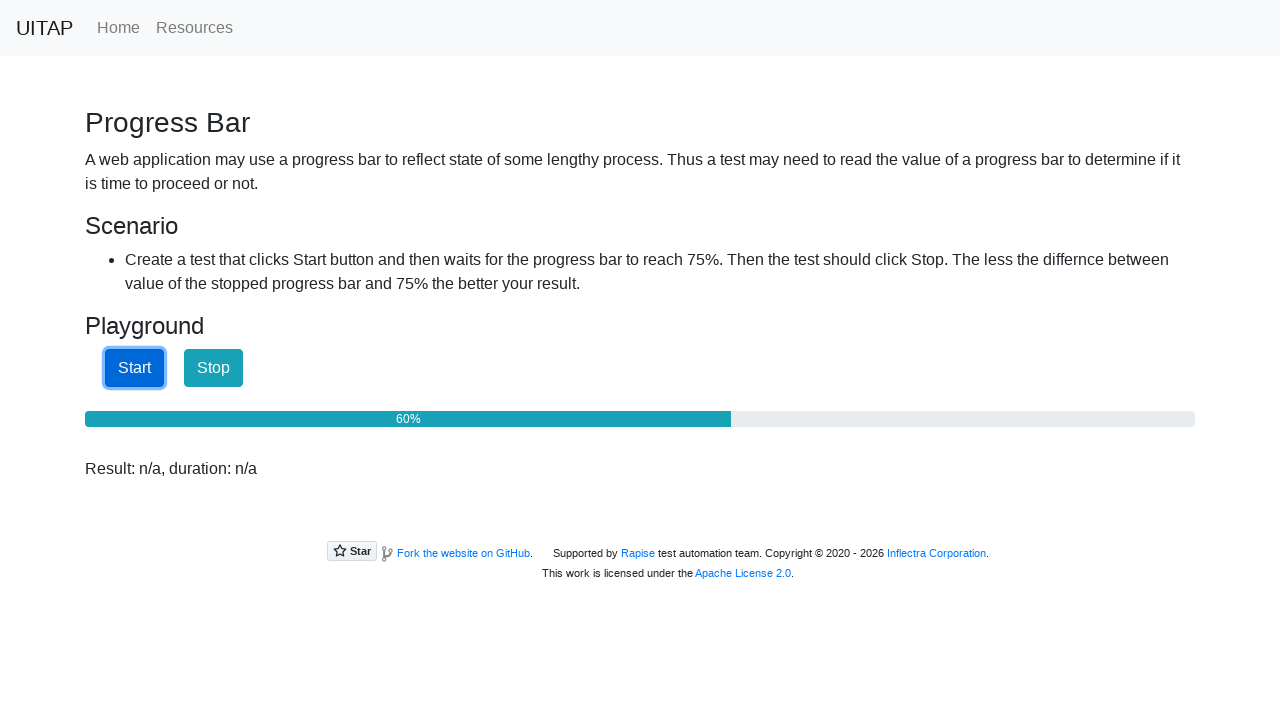

Checked progress bar value: 60%
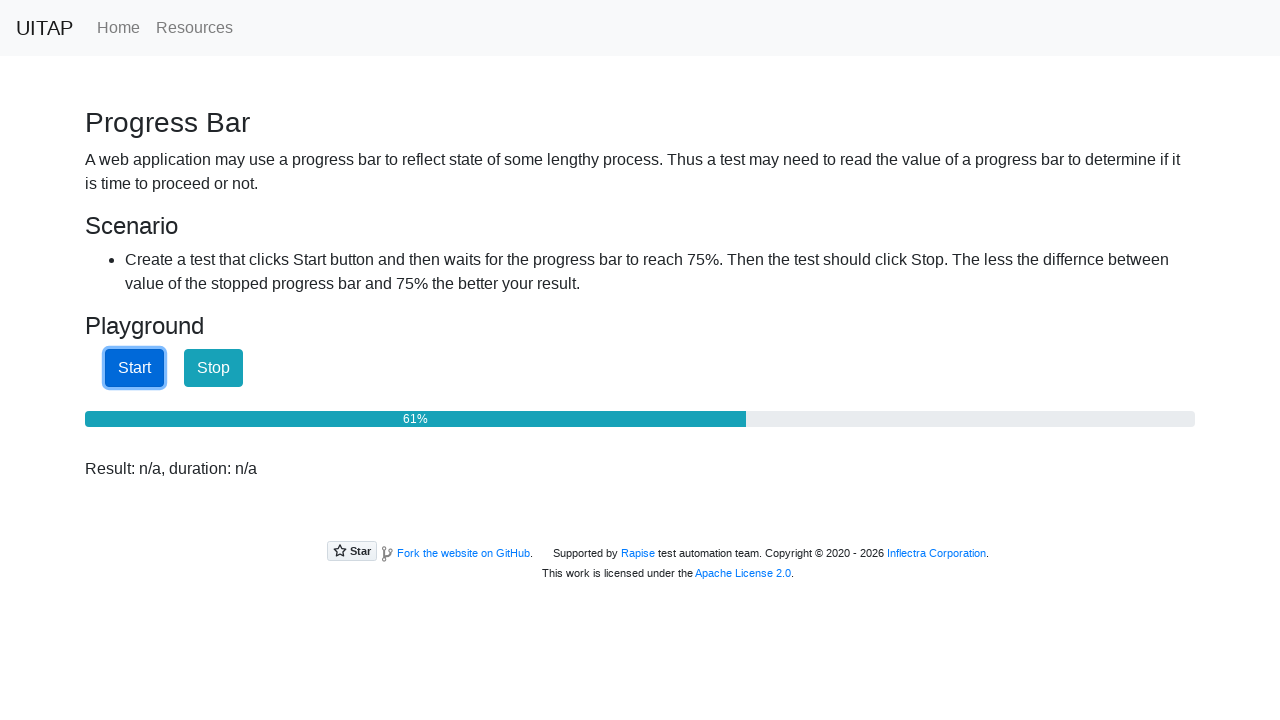

Checked progress bar value: 62%
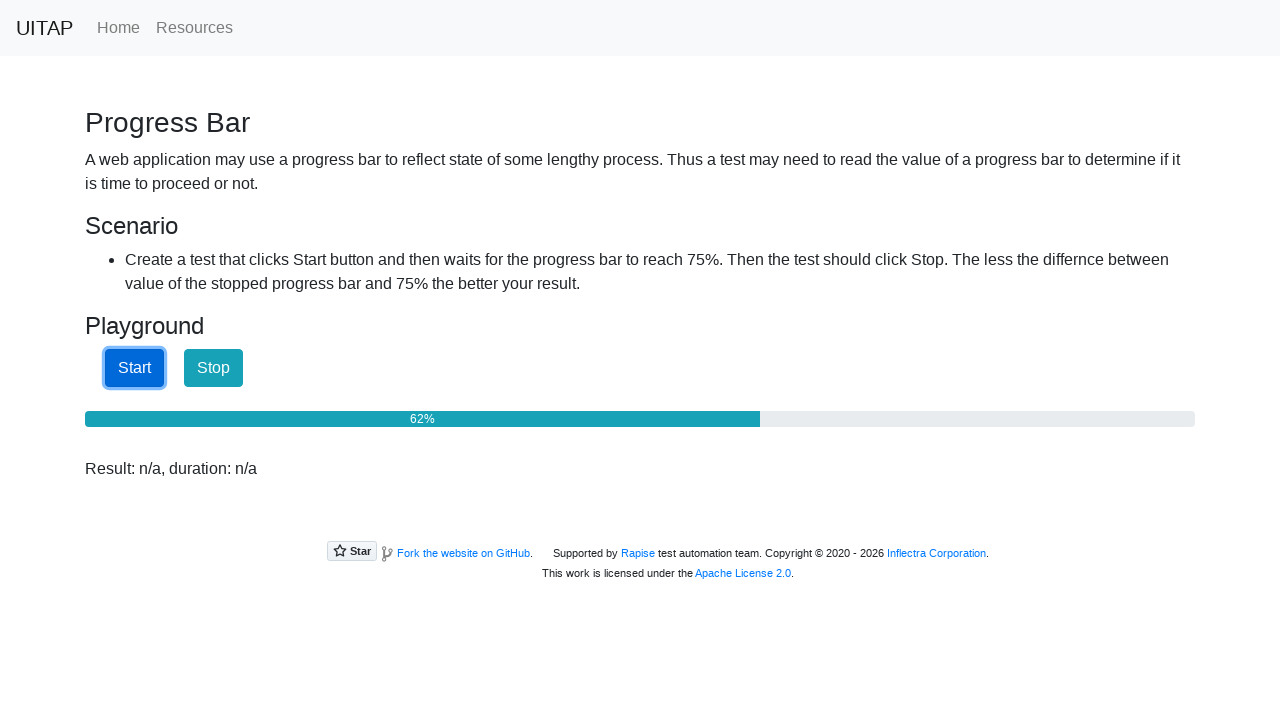

Checked progress bar value: 63%
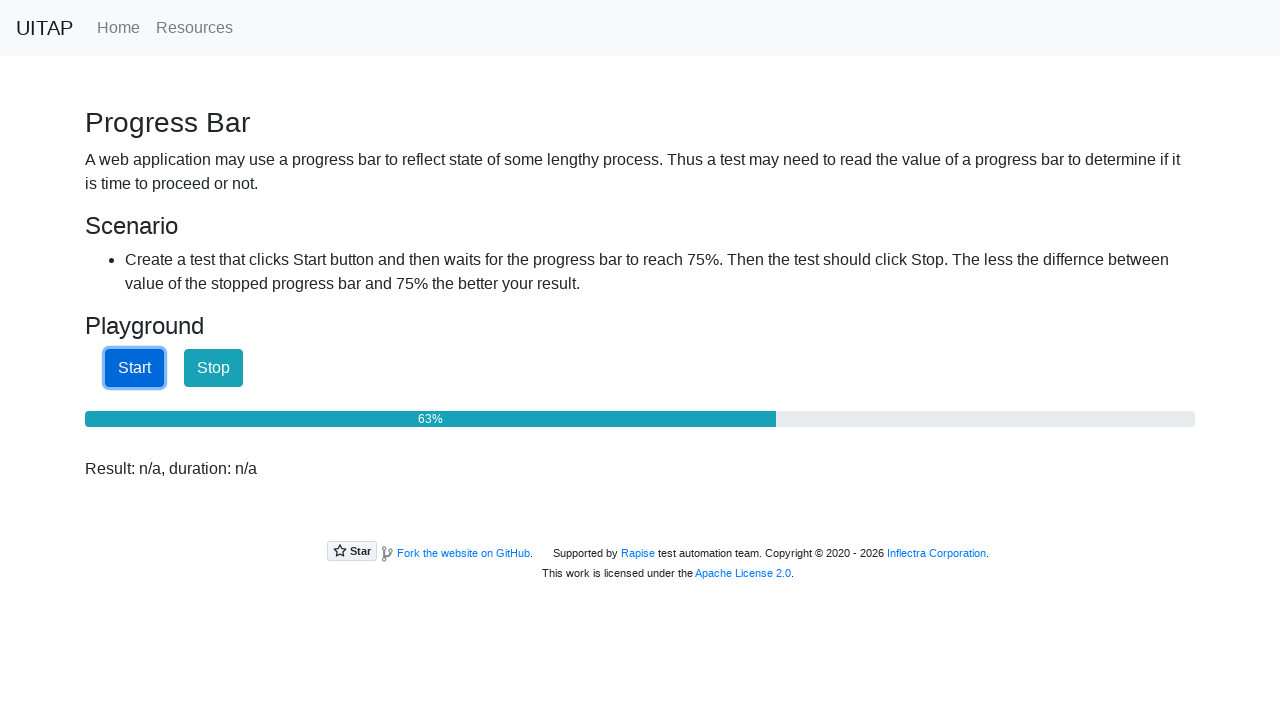

Checked progress bar value: 64%
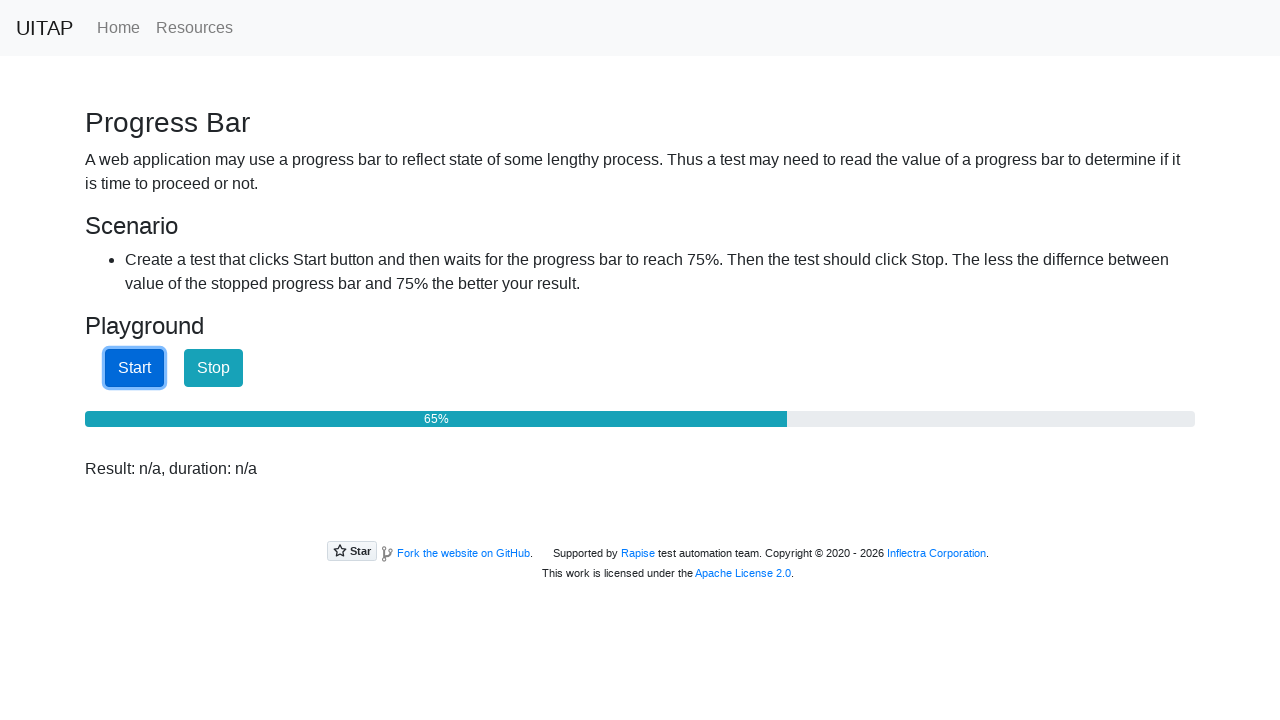

Checked progress bar value: 66%
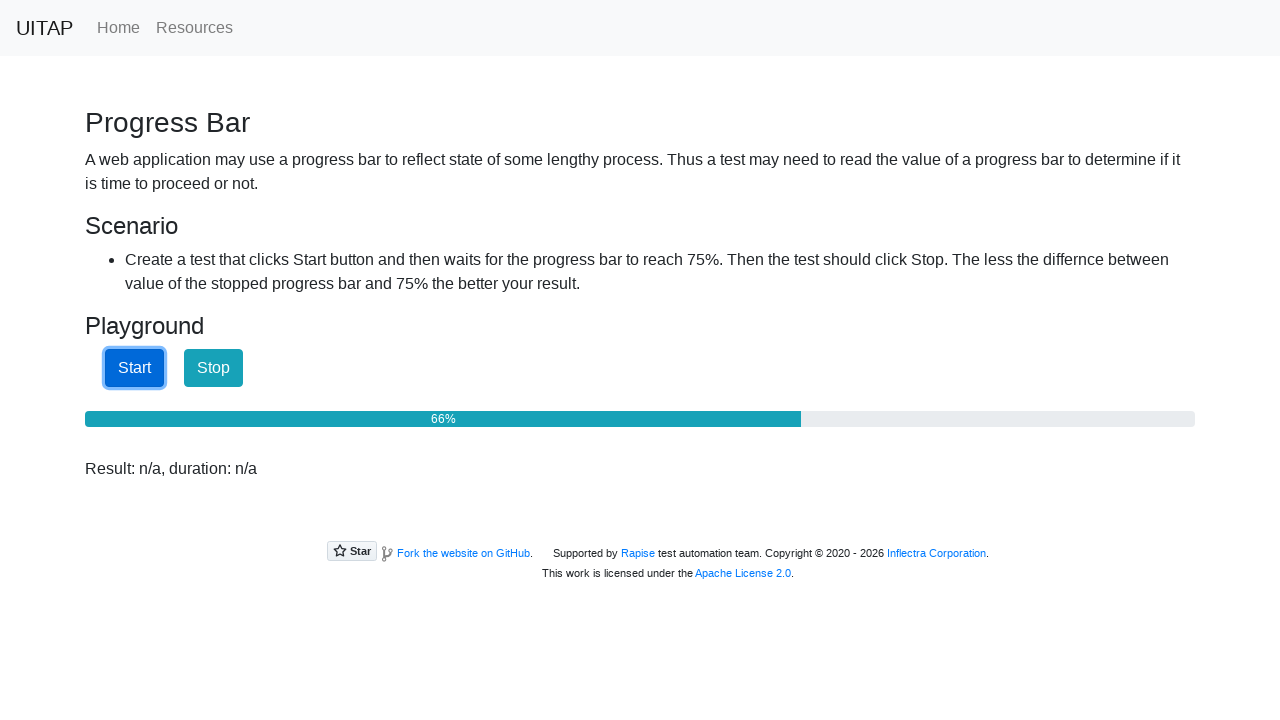

Checked progress bar value: 67%
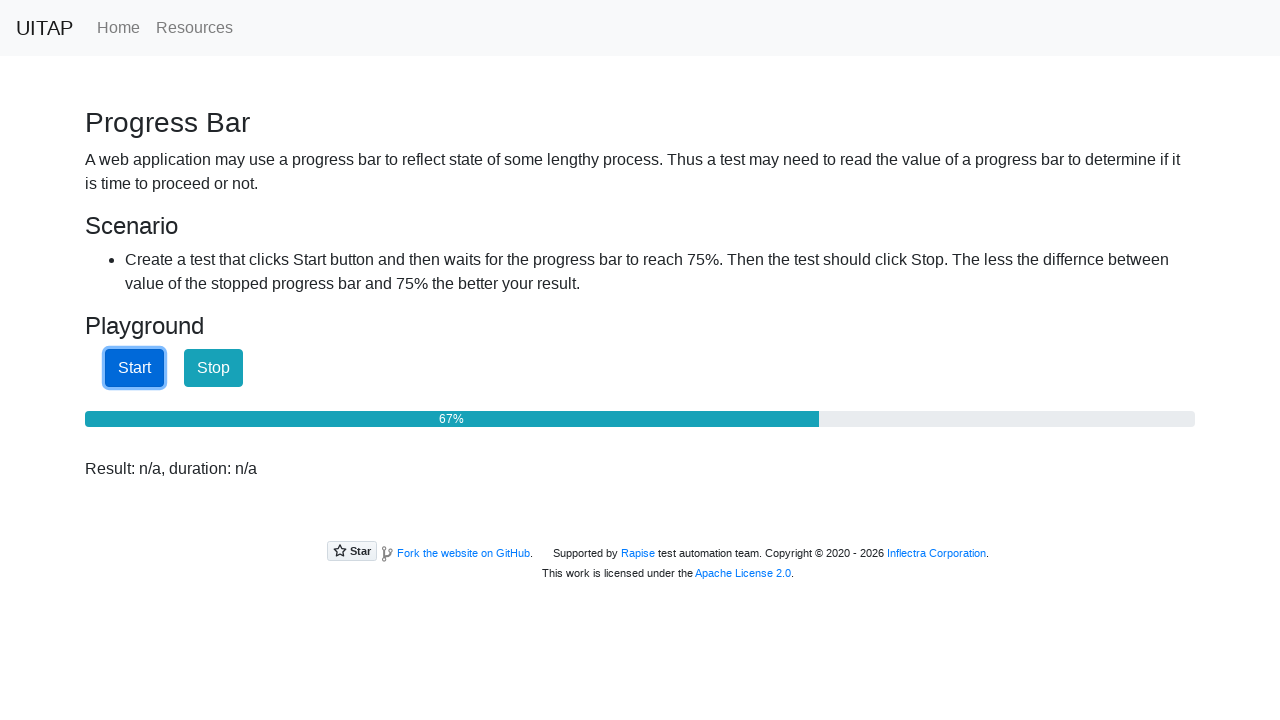

Checked progress bar value: 68%
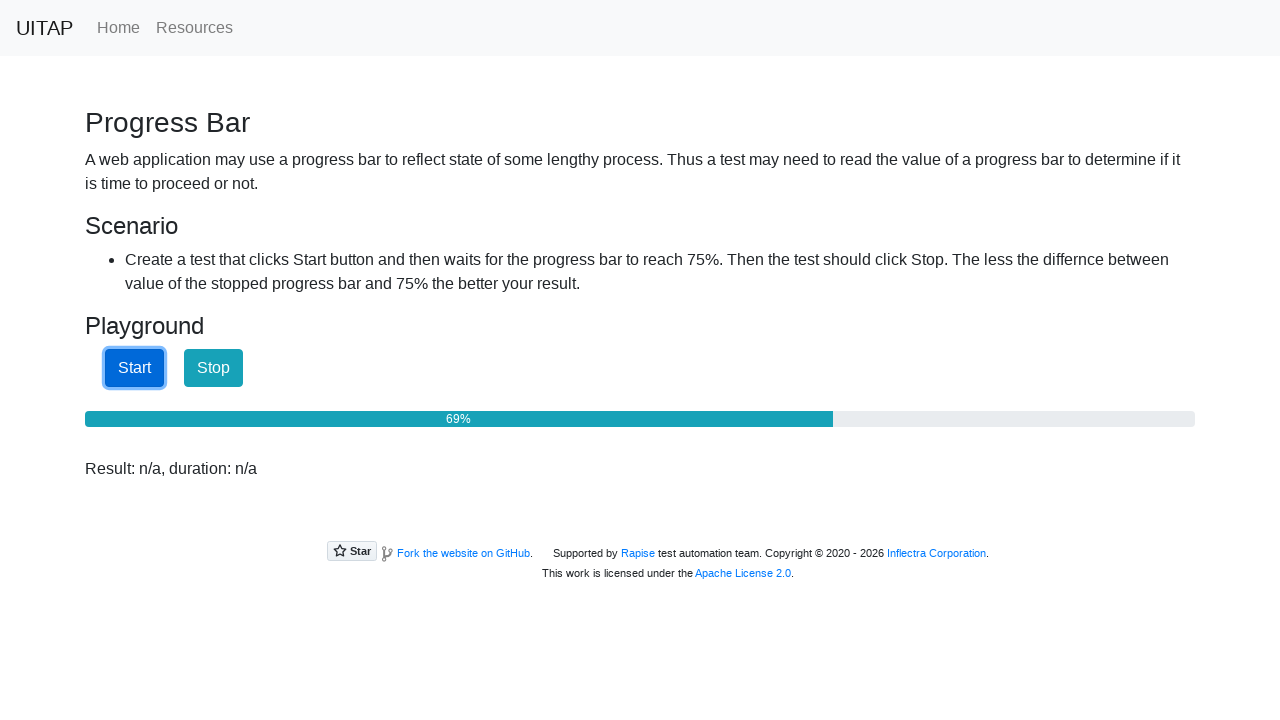

Checked progress bar value: 70%
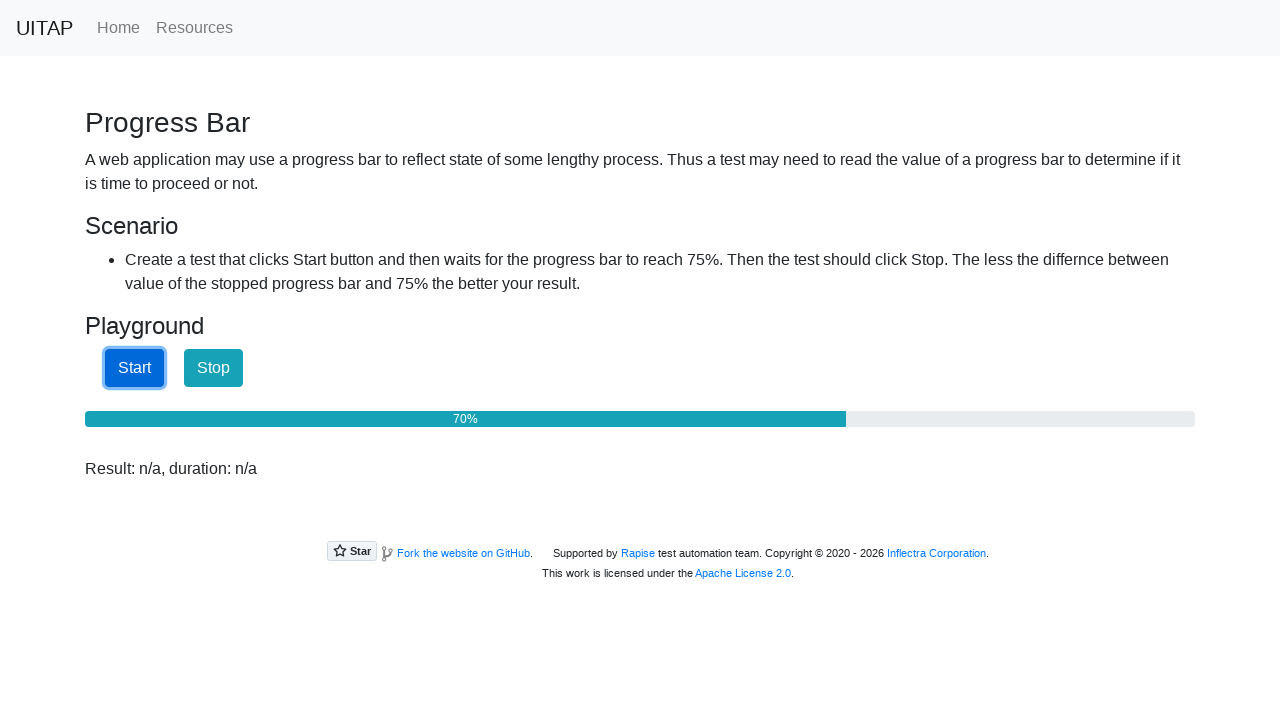

Checked progress bar value: 71%
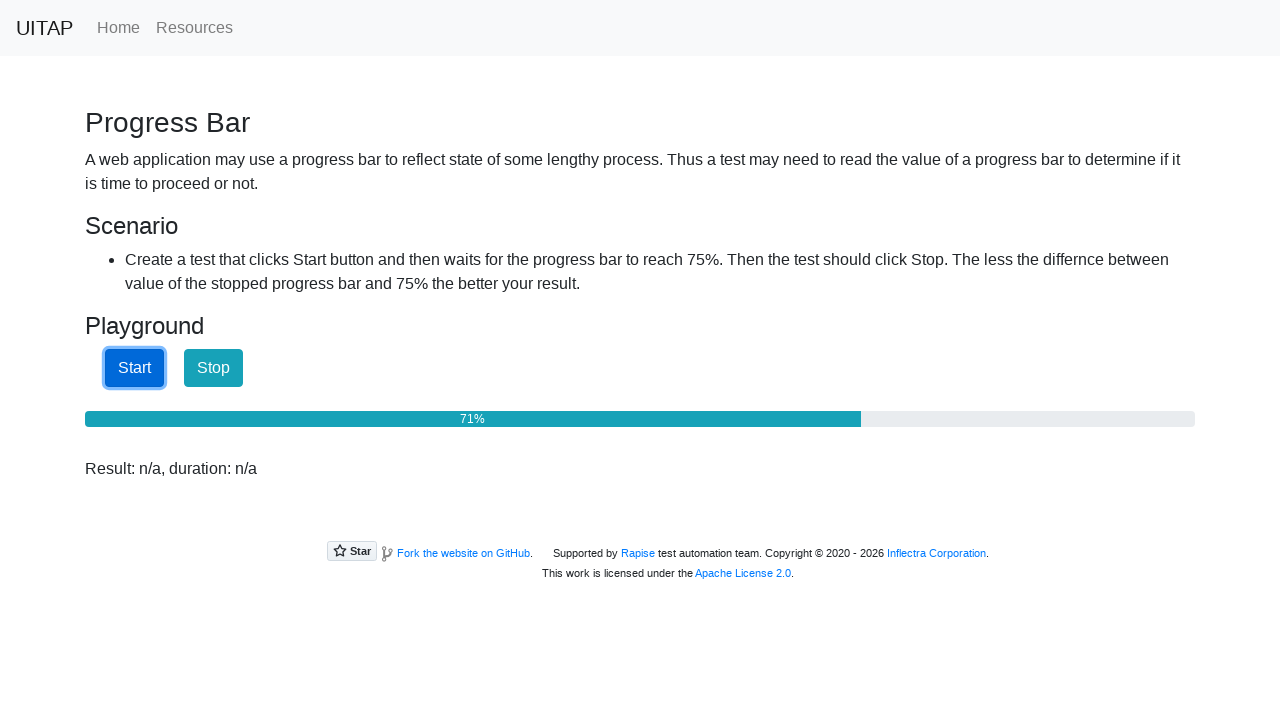

Checked progress bar value: 72%
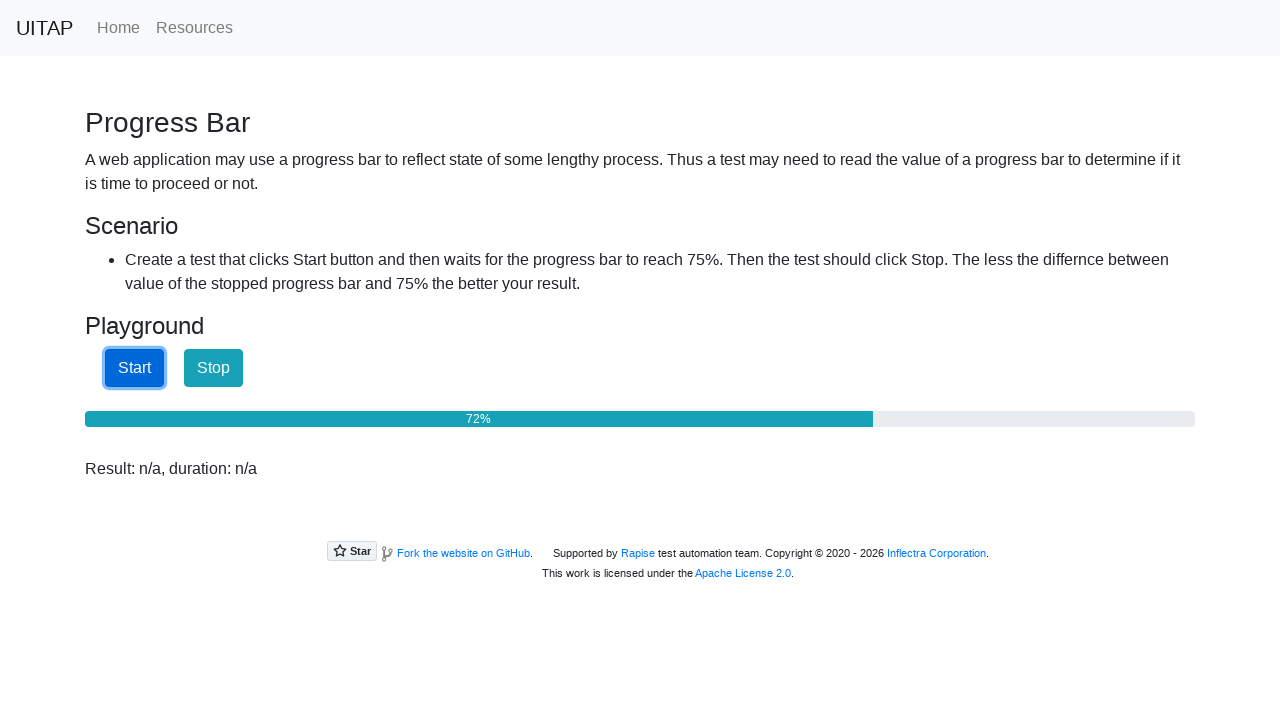

Checked progress bar value: 73%
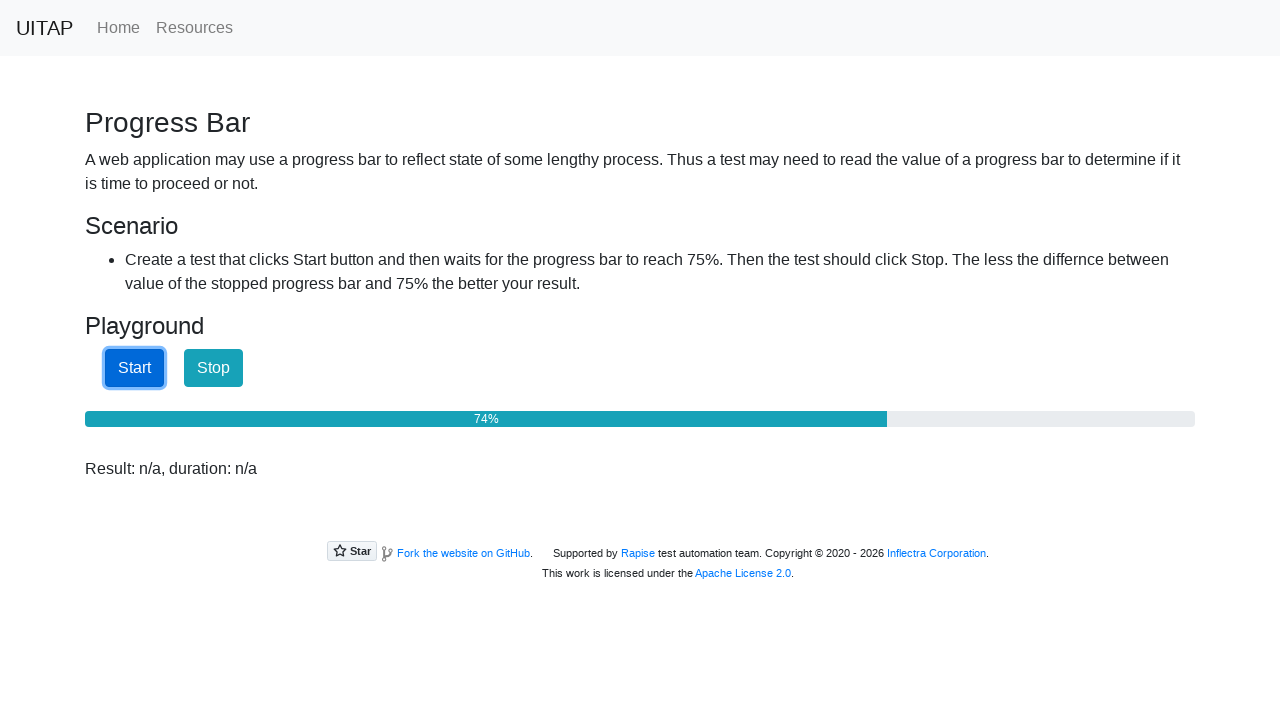

Checked progress bar value: 75%
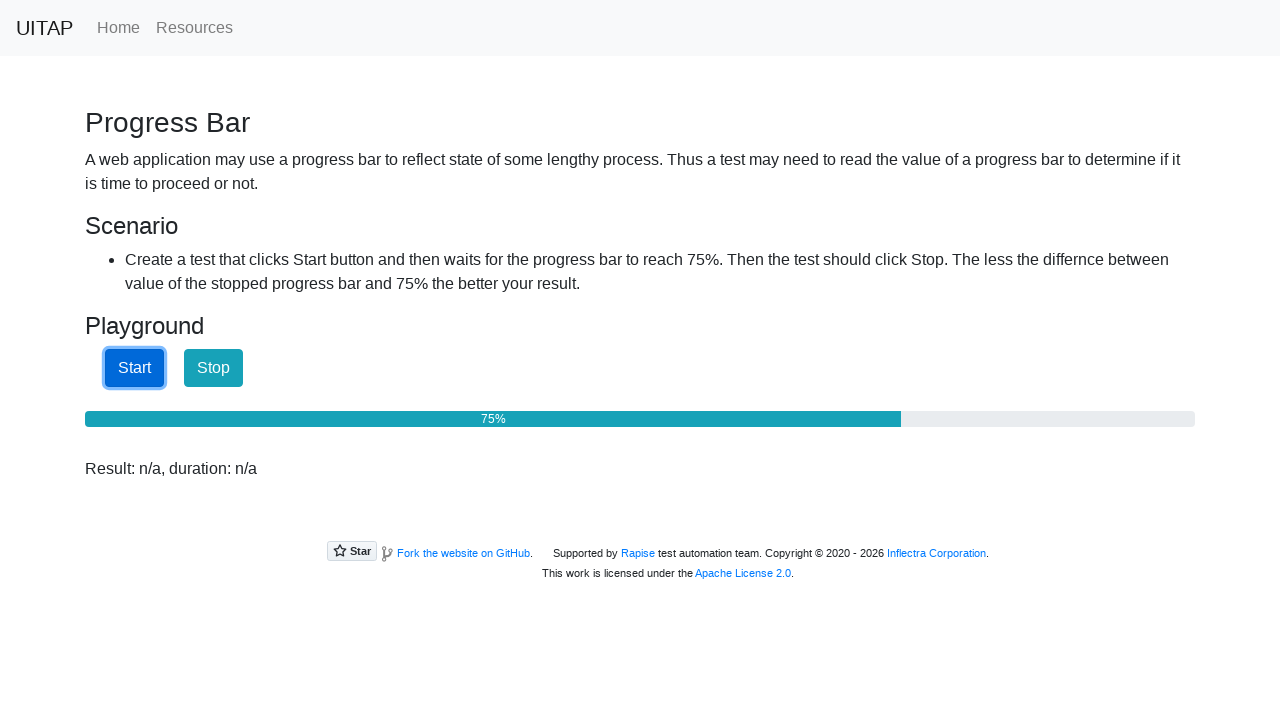

Clicked Stop button to halt progress at 75% at (214, 368) on internal:role=button[name="Stop"i]
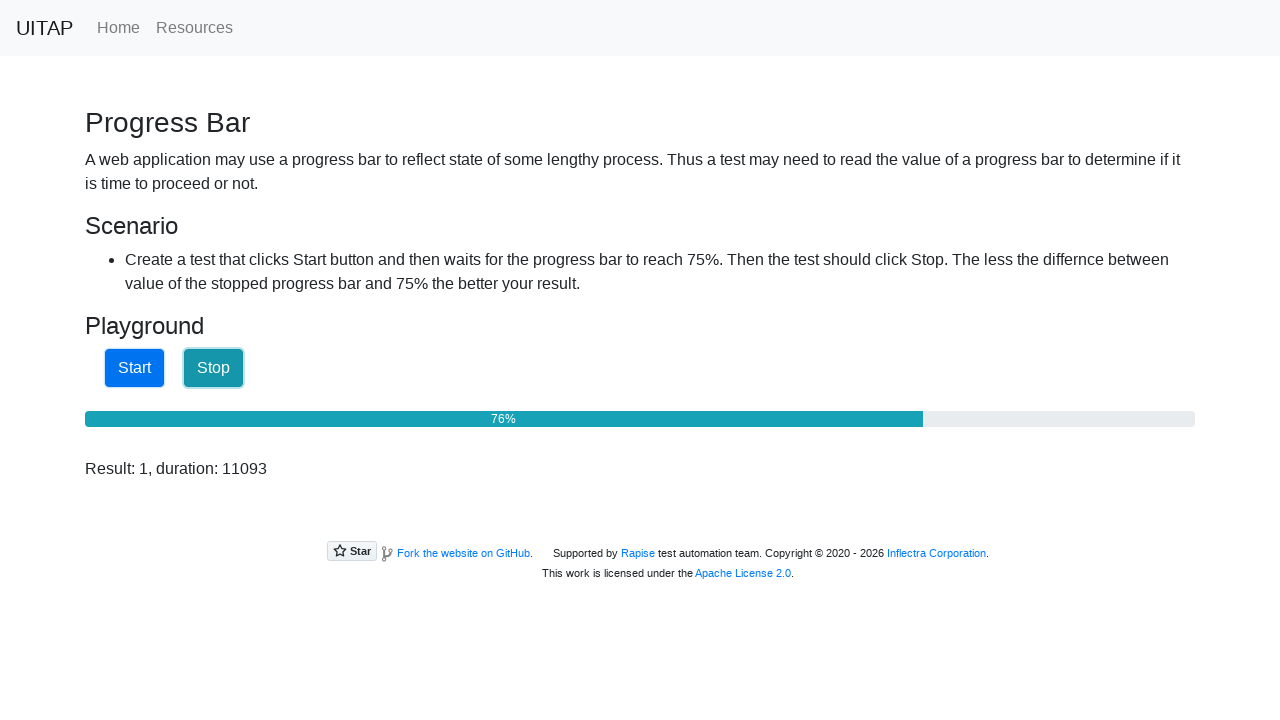

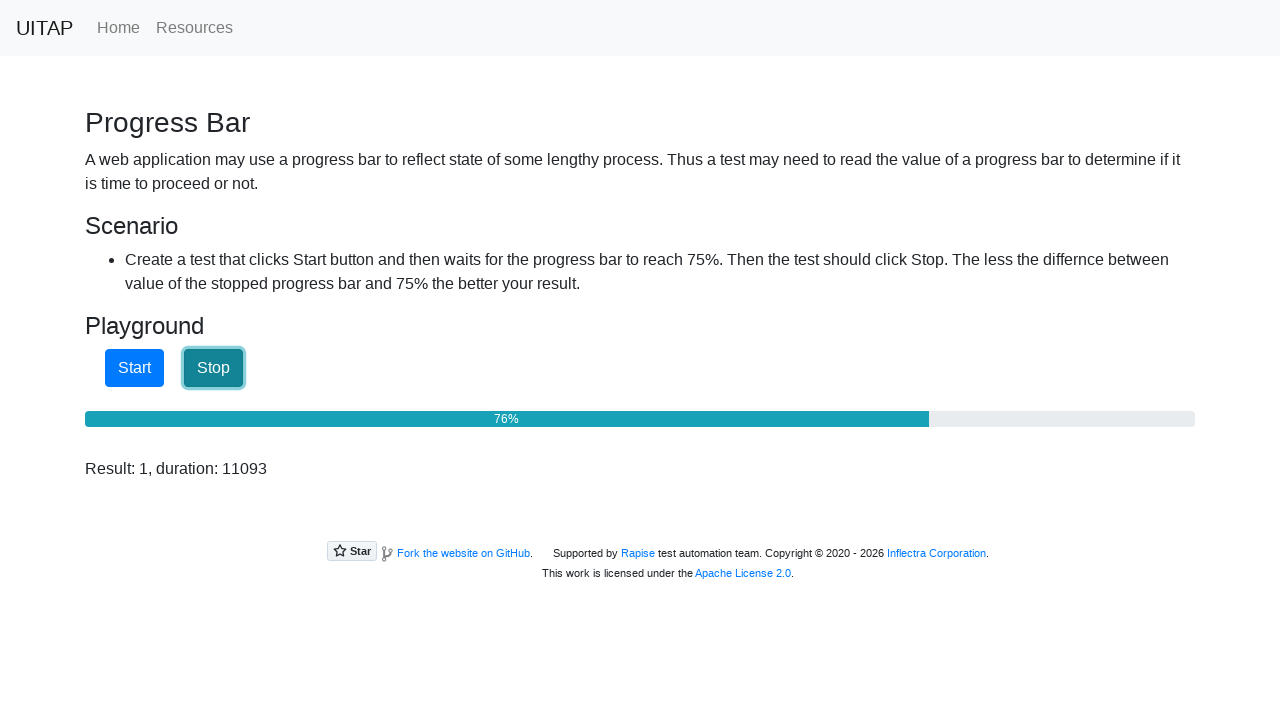